Tests slider functionality by moving a range slider using keyboard arrow keys.

Starting URL: https://demoqa.com/slider

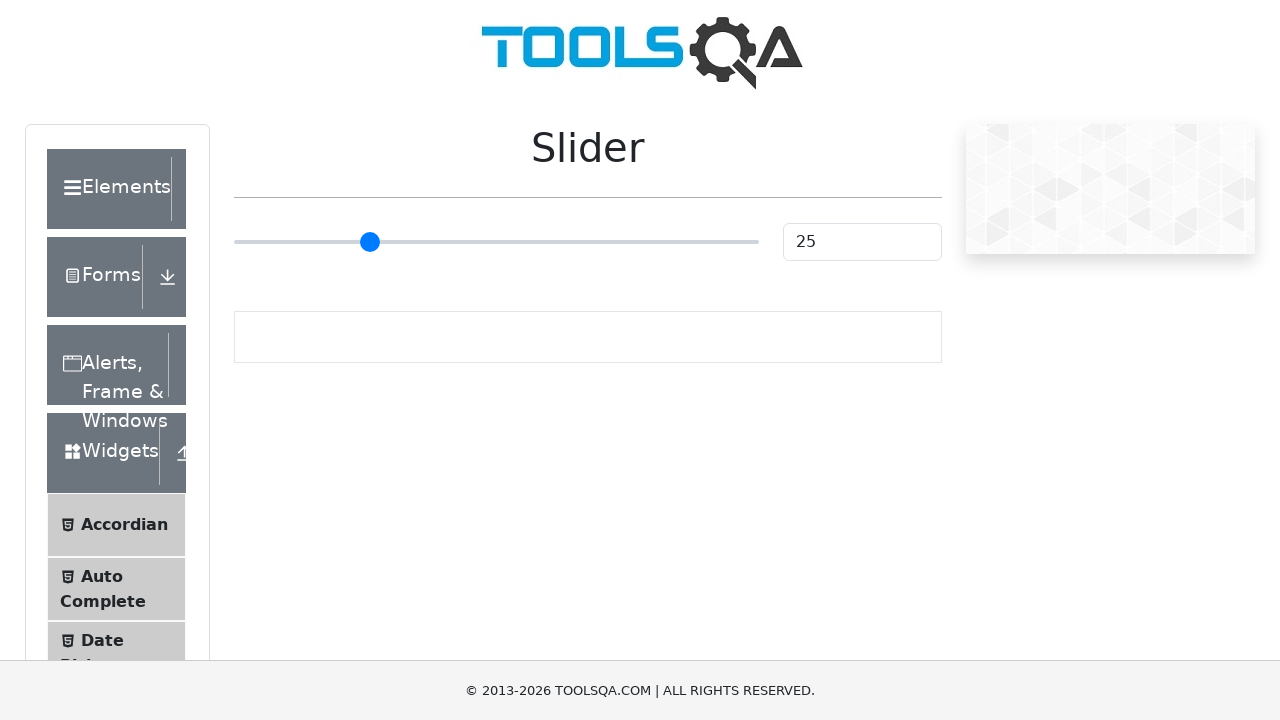

Clicked on the range slider to focus it at (496, 242) on input[type='range']
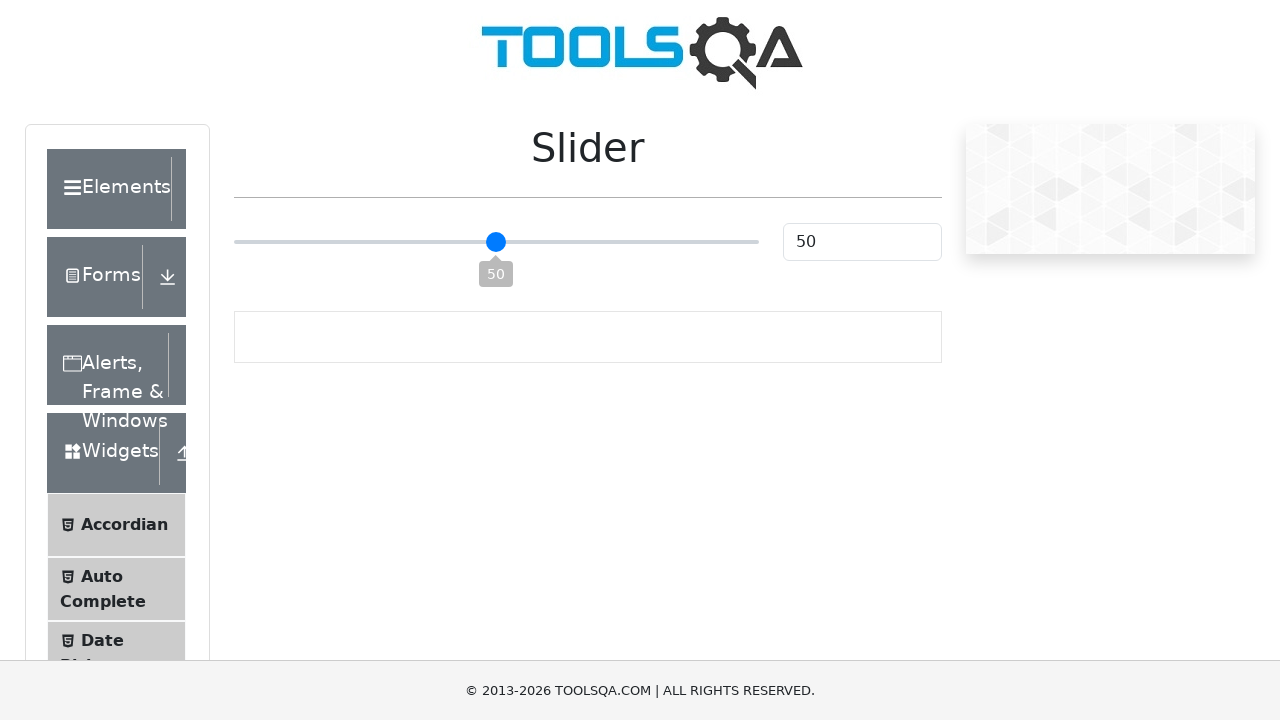

Pressed ArrowRight key on slider (iteration 1/55) on input[type='range']
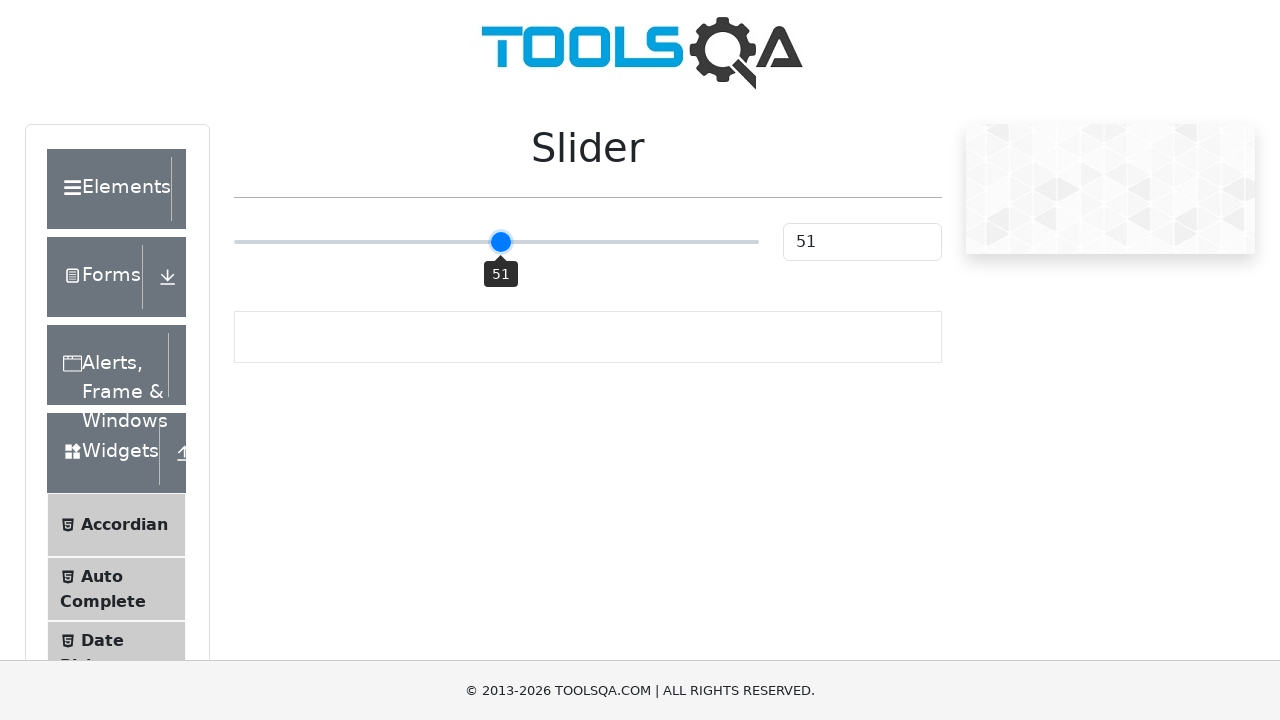

Pressed ArrowRight key on slider (iteration 2/55) on input[type='range']
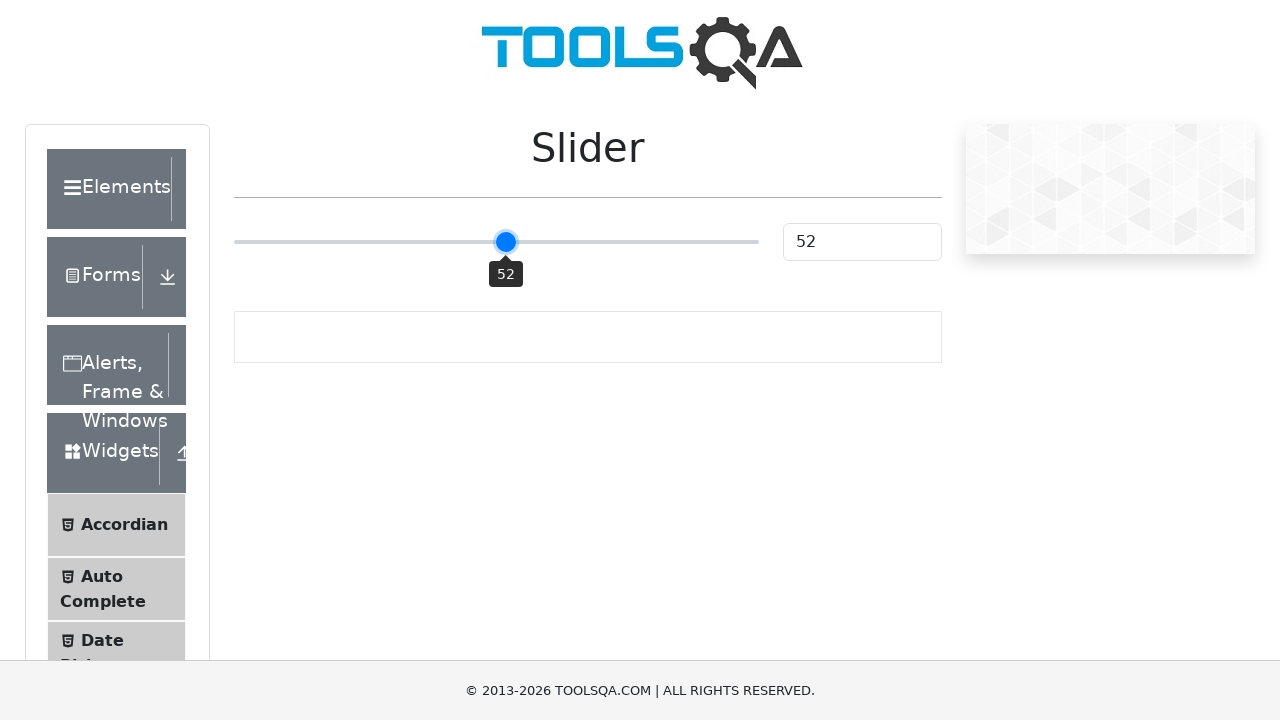

Pressed ArrowRight key on slider (iteration 3/55) on input[type='range']
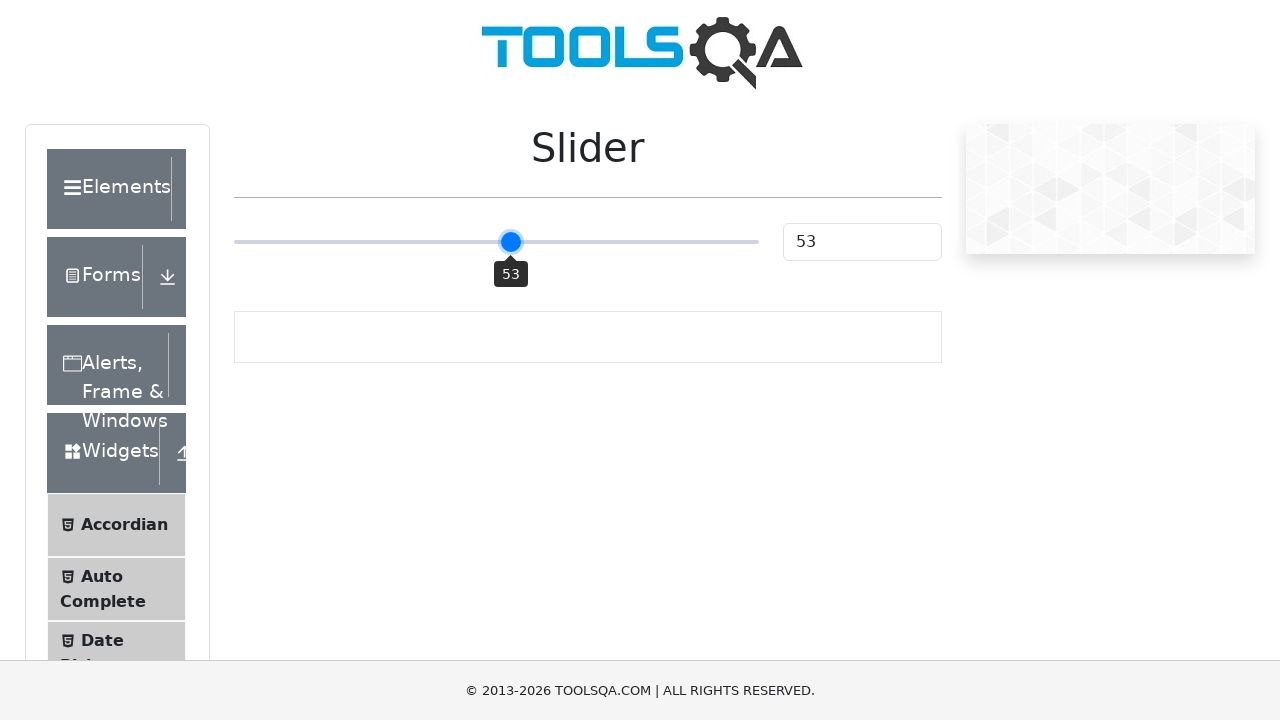

Pressed ArrowRight key on slider (iteration 4/55) on input[type='range']
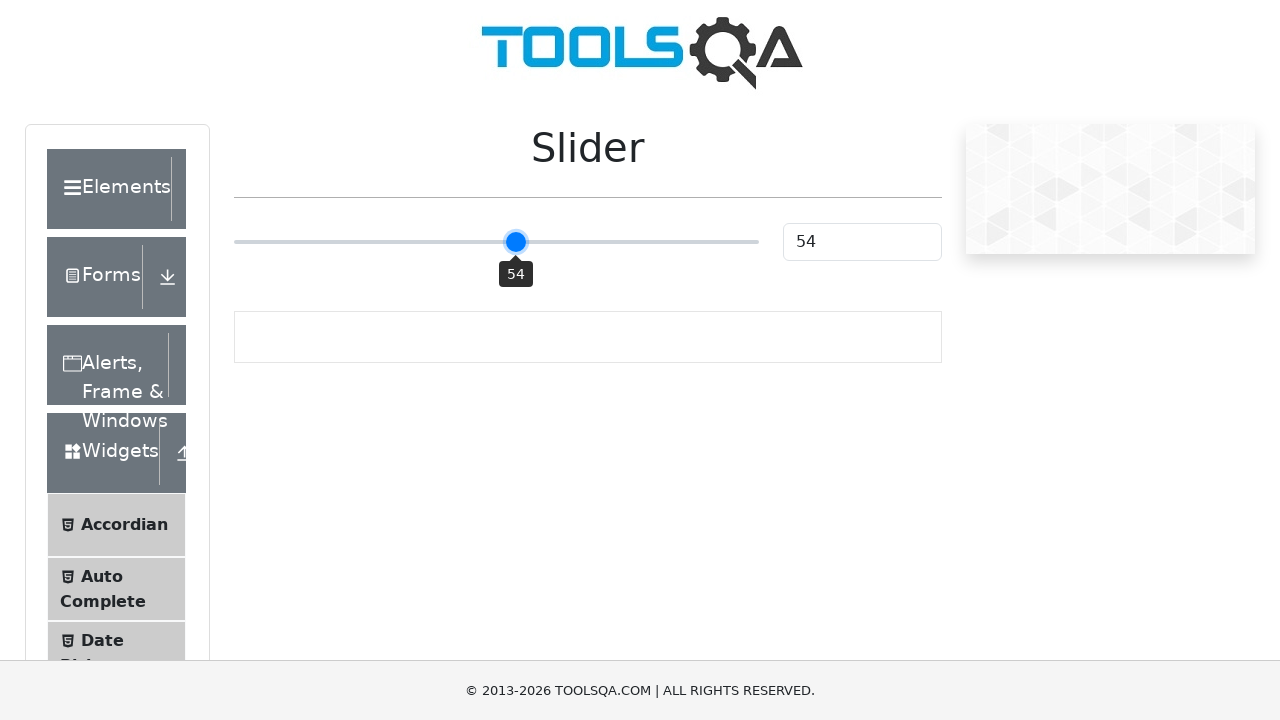

Pressed ArrowRight key on slider (iteration 5/55) on input[type='range']
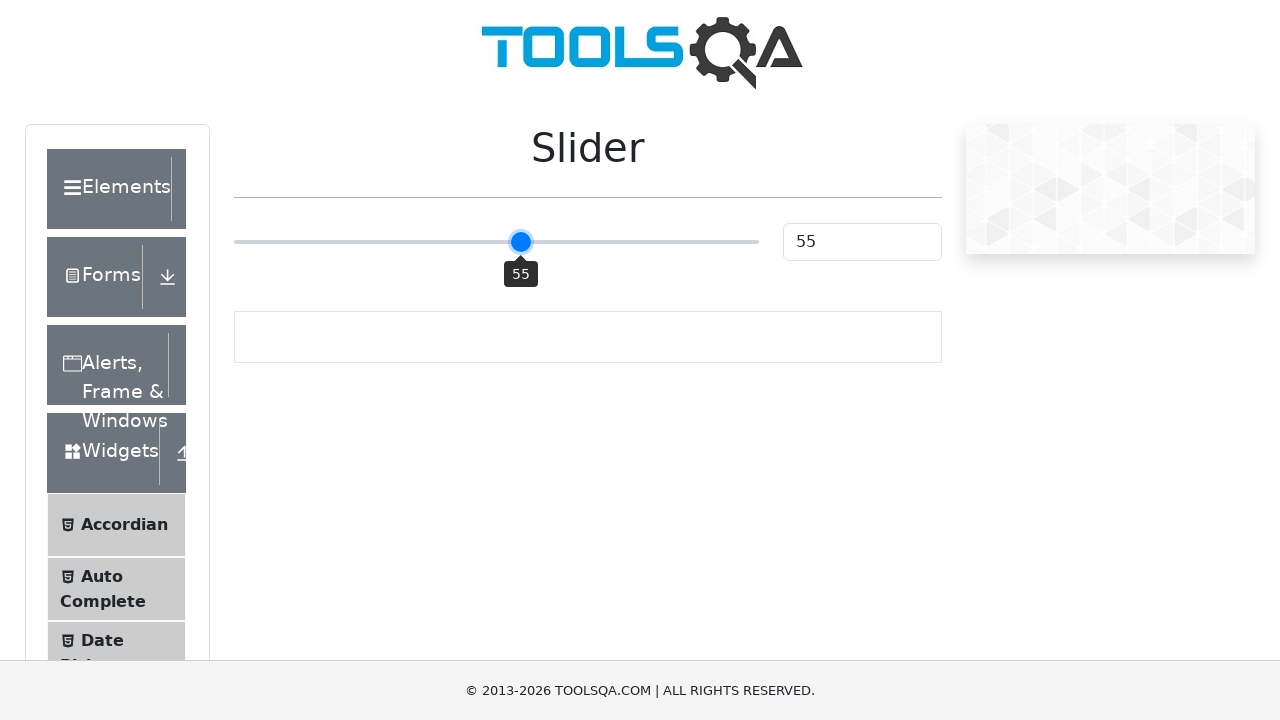

Pressed ArrowRight key on slider (iteration 6/55) on input[type='range']
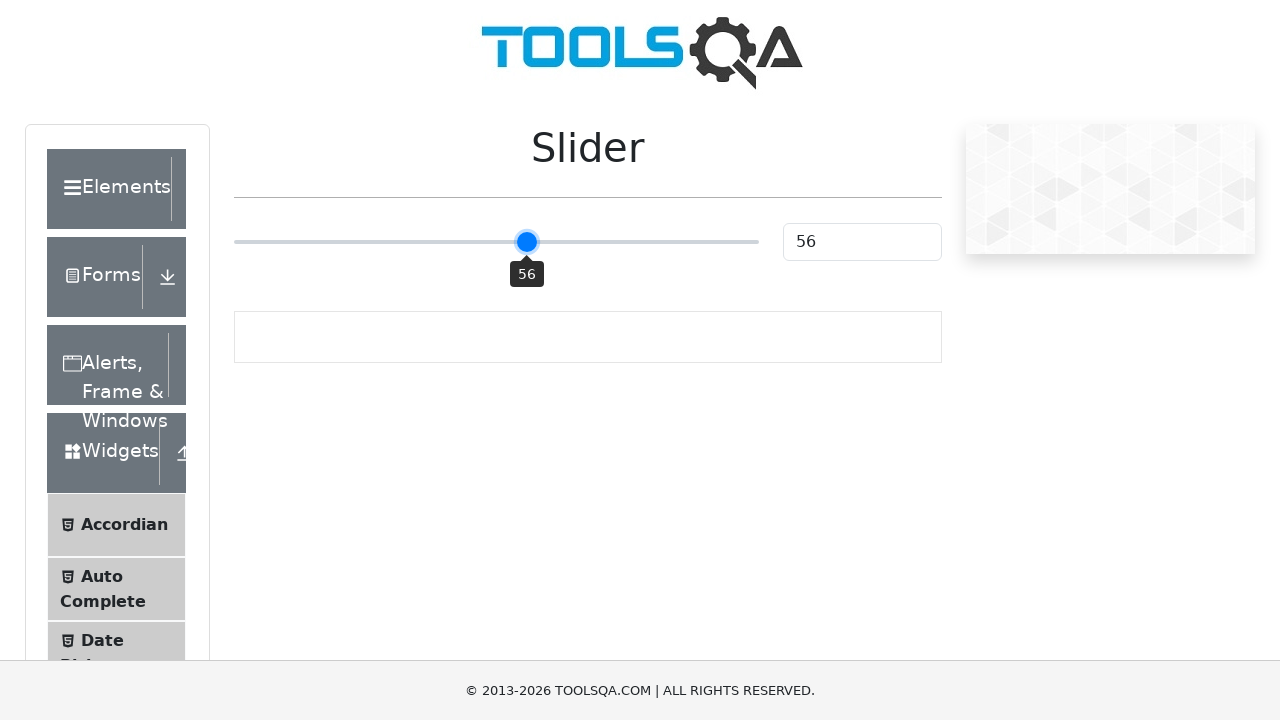

Pressed ArrowRight key on slider (iteration 7/55) on input[type='range']
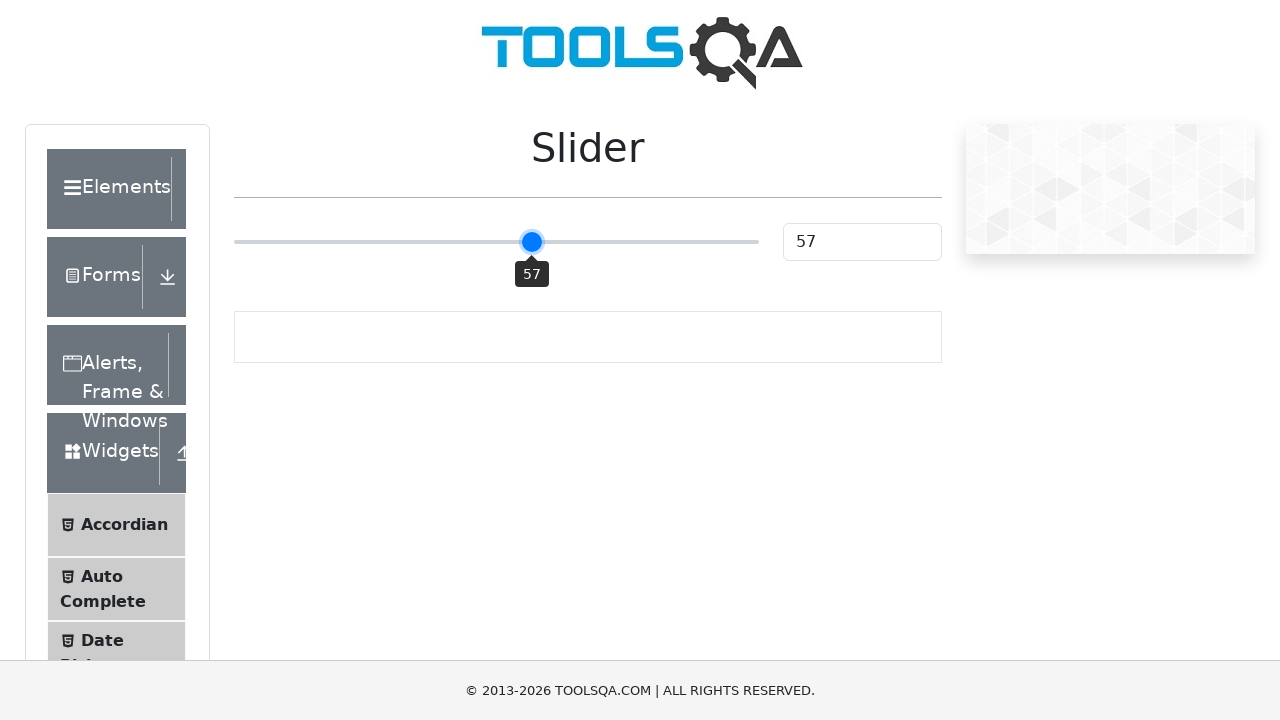

Pressed ArrowRight key on slider (iteration 8/55) on input[type='range']
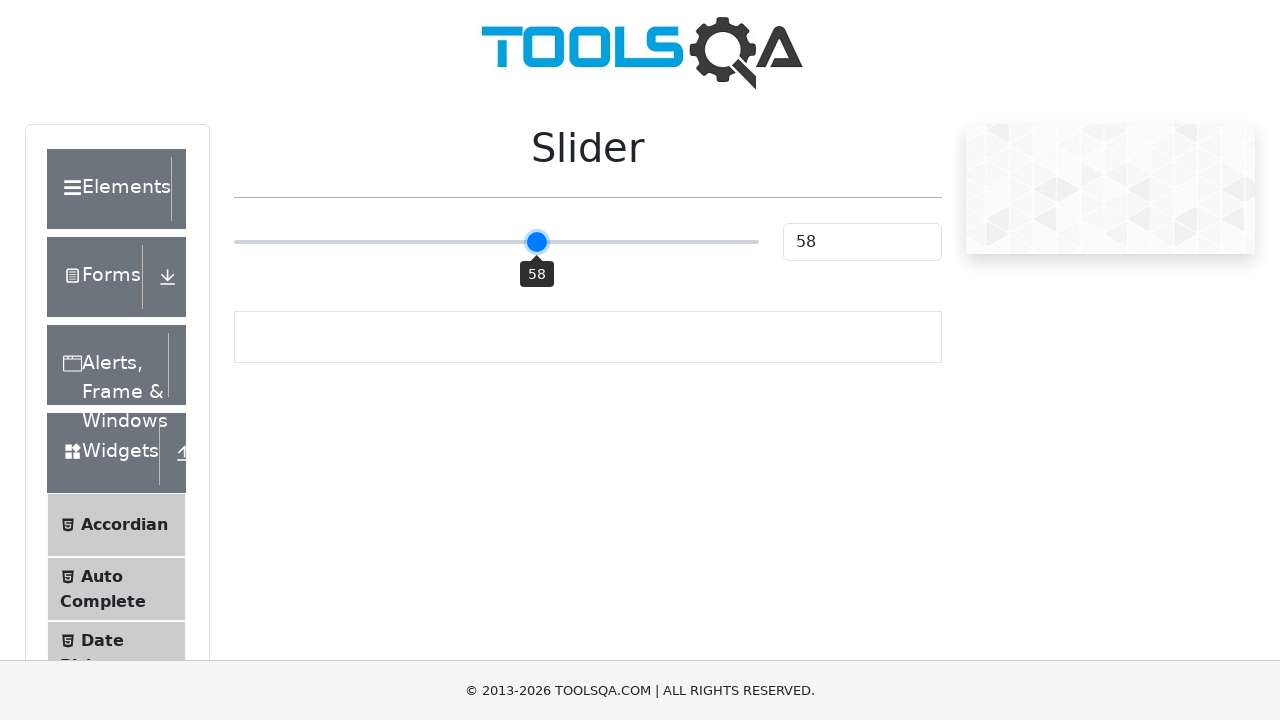

Pressed ArrowRight key on slider (iteration 9/55) on input[type='range']
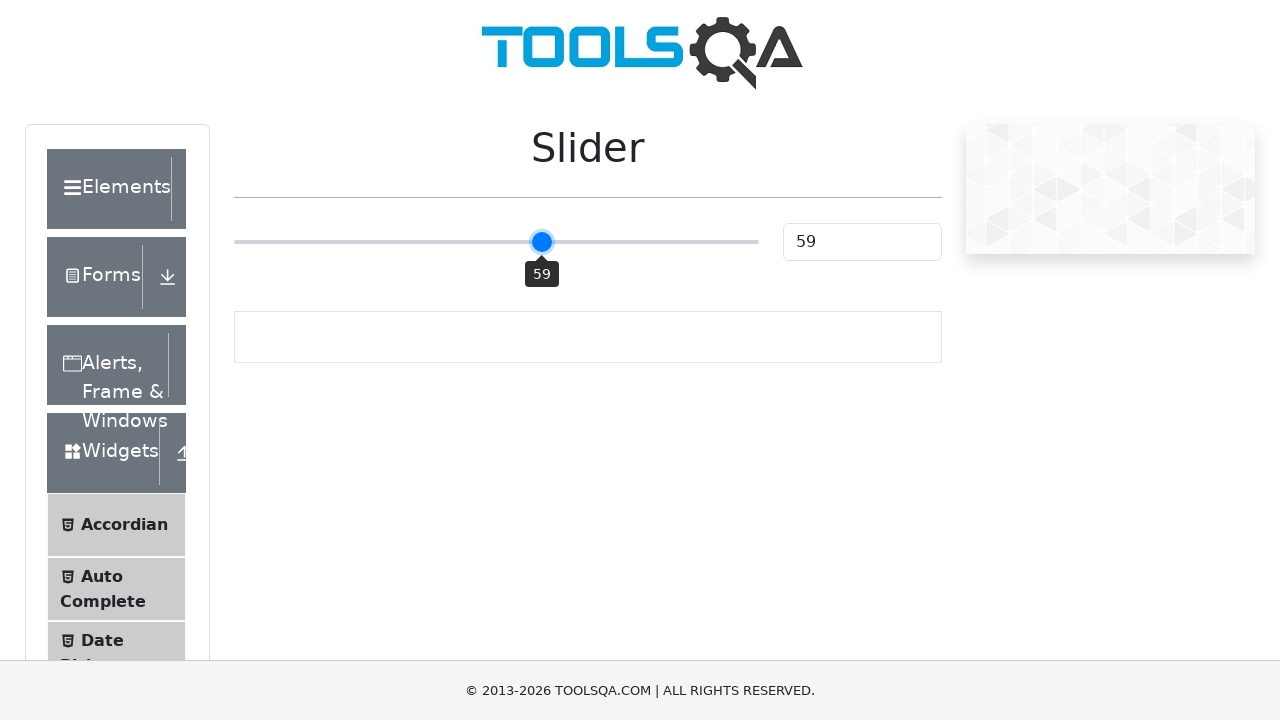

Pressed ArrowRight key on slider (iteration 10/55) on input[type='range']
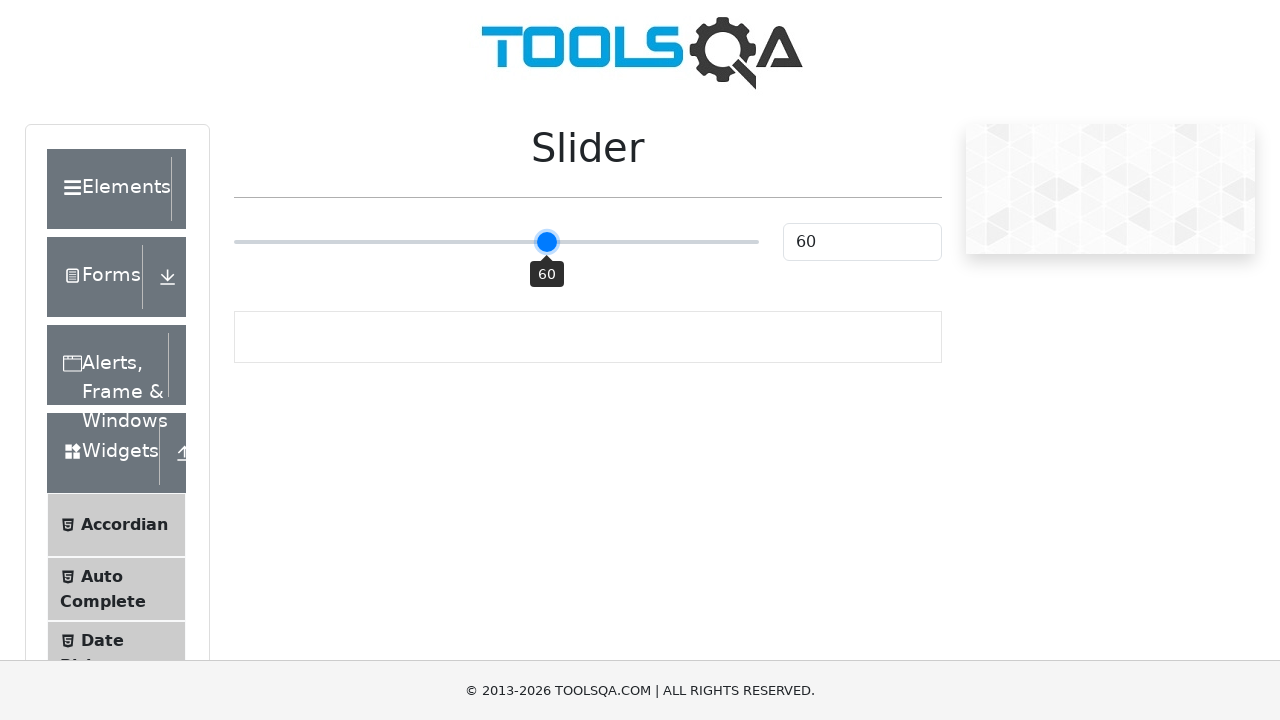

Pressed ArrowRight key on slider (iteration 11/55) on input[type='range']
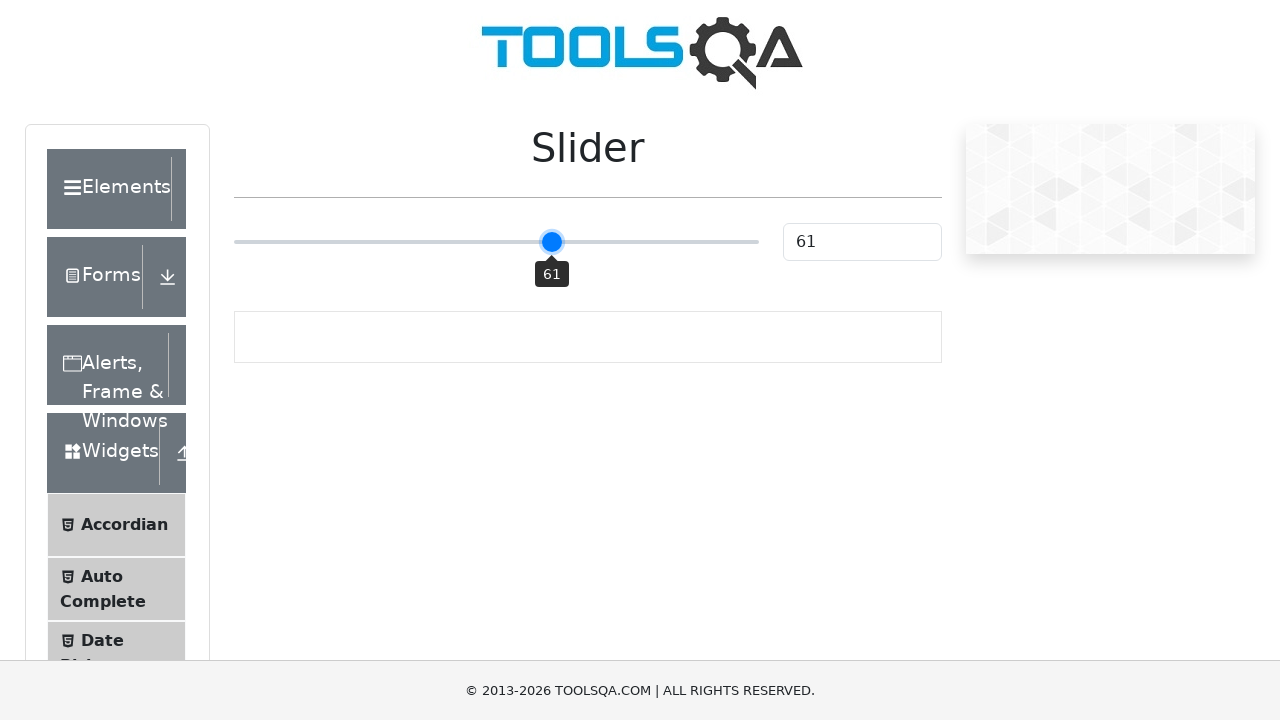

Pressed ArrowRight key on slider (iteration 12/55) on input[type='range']
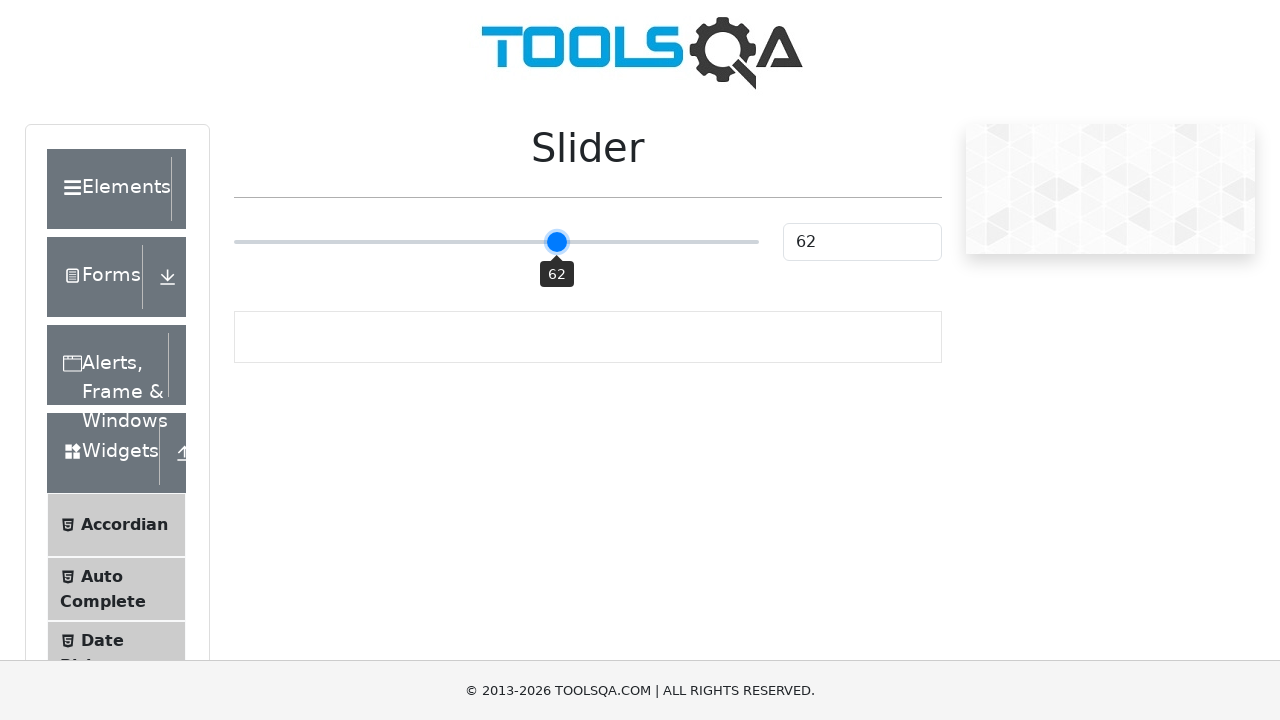

Pressed ArrowRight key on slider (iteration 13/55) on input[type='range']
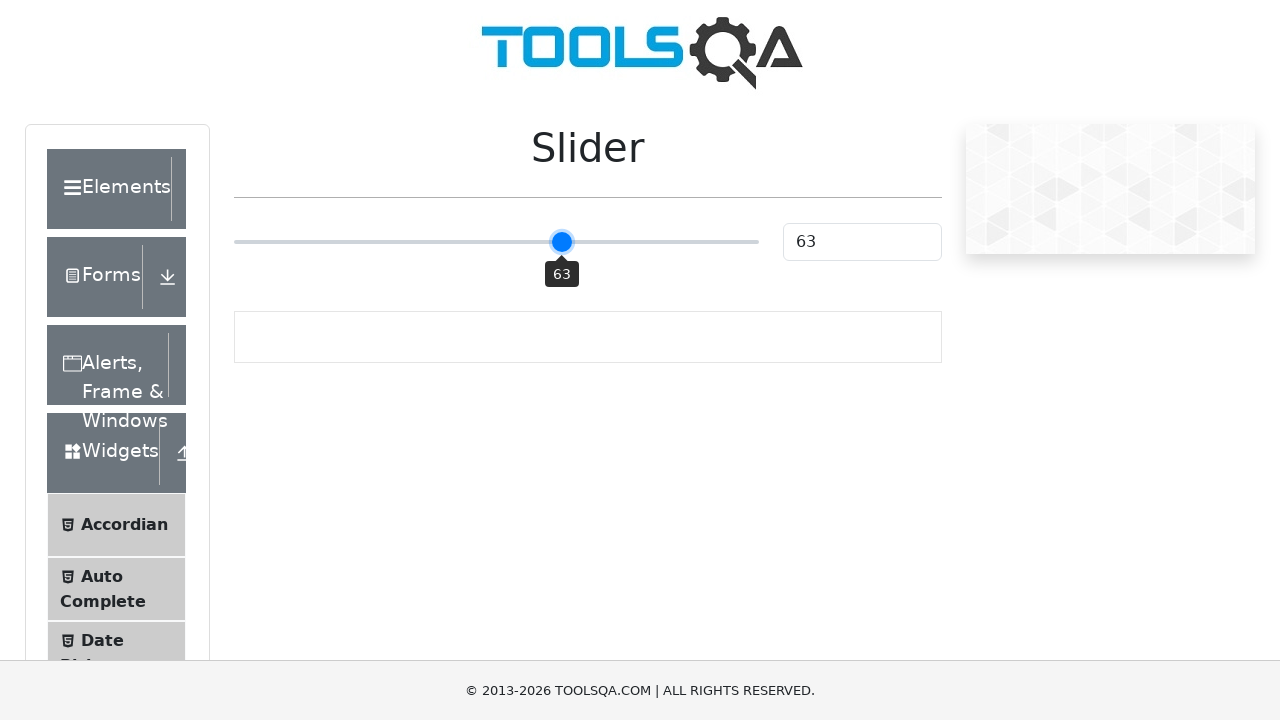

Pressed ArrowRight key on slider (iteration 14/55) on input[type='range']
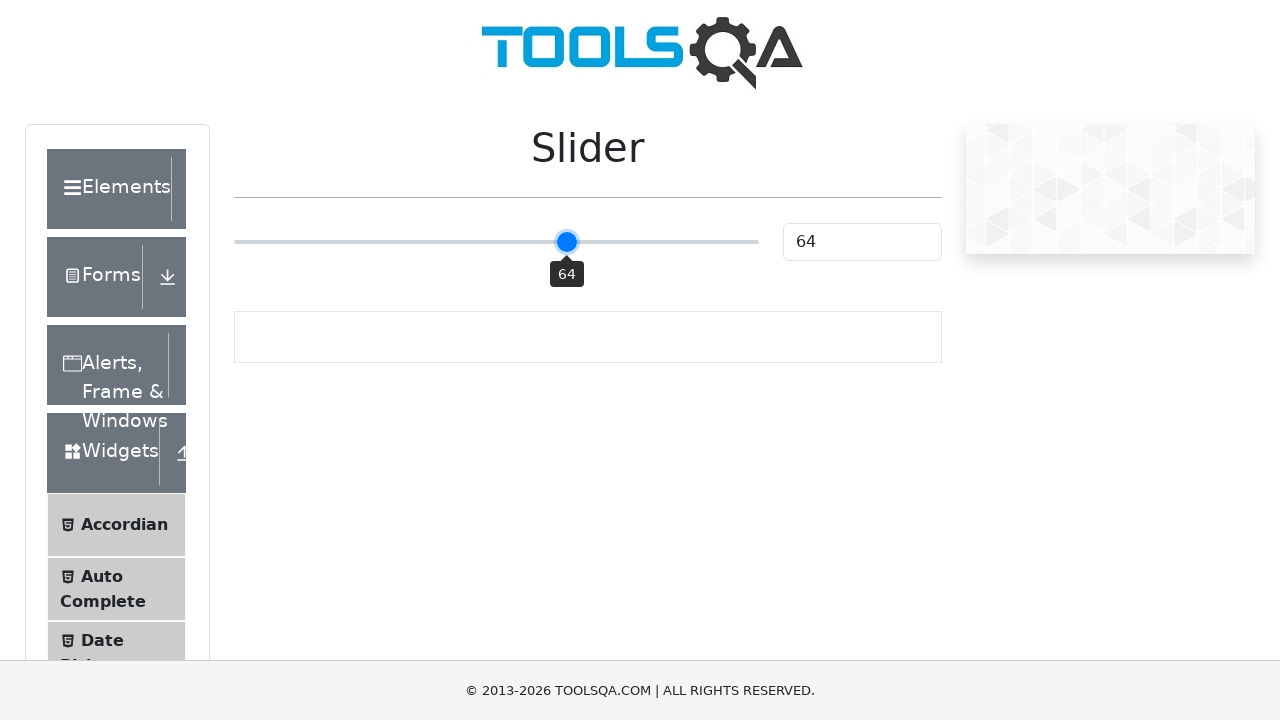

Pressed ArrowRight key on slider (iteration 15/55) on input[type='range']
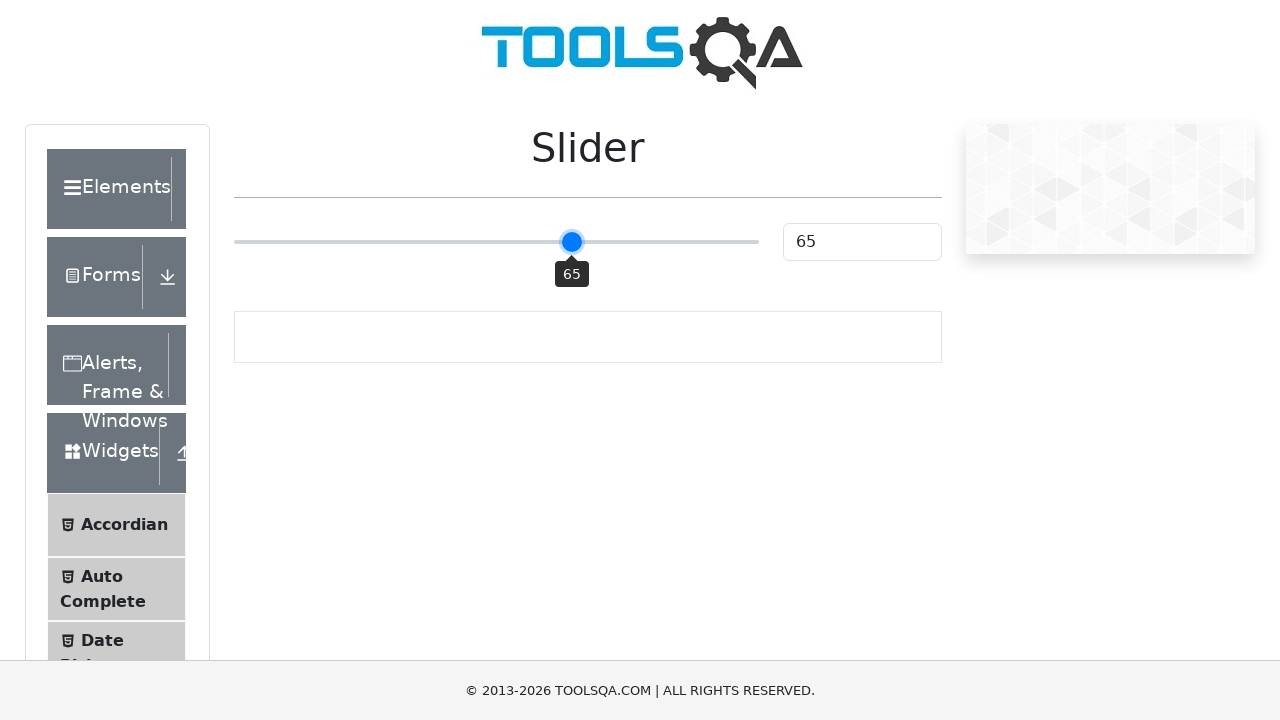

Pressed ArrowRight key on slider (iteration 16/55) on input[type='range']
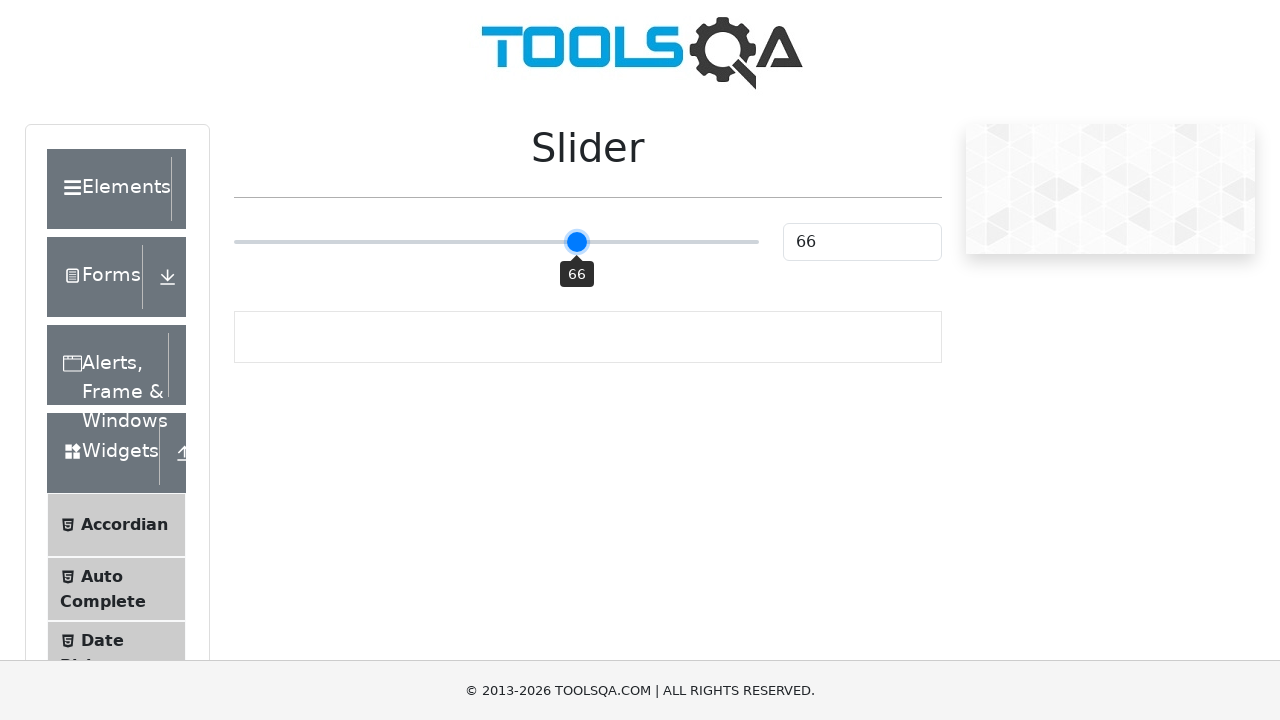

Pressed ArrowRight key on slider (iteration 17/55) on input[type='range']
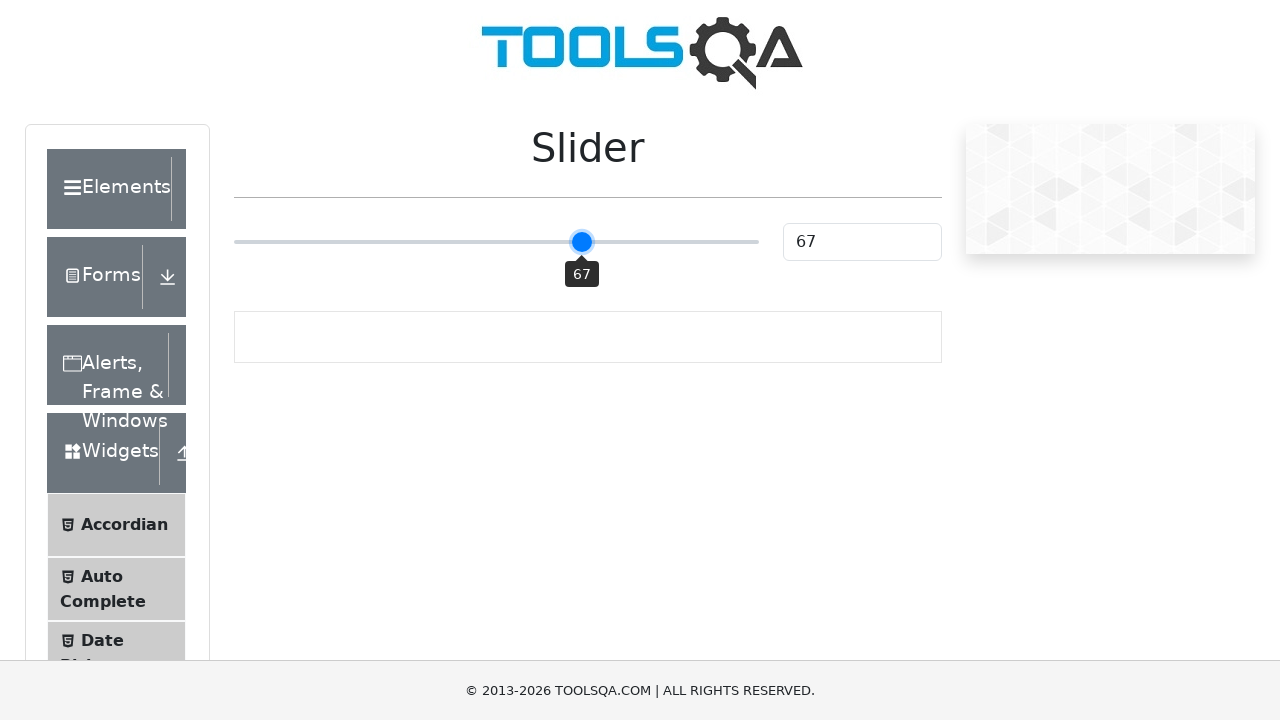

Pressed ArrowRight key on slider (iteration 18/55) on input[type='range']
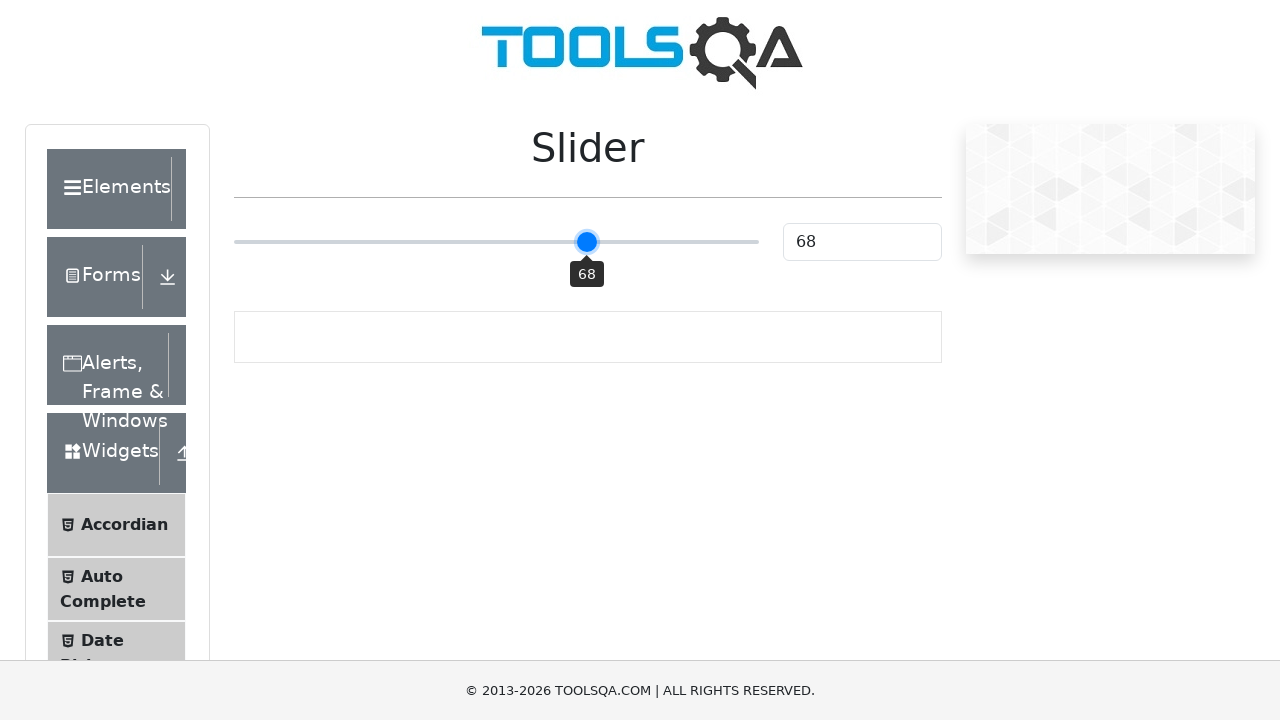

Pressed ArrowRight key on slider (iteration 19/55) on input[type='range']
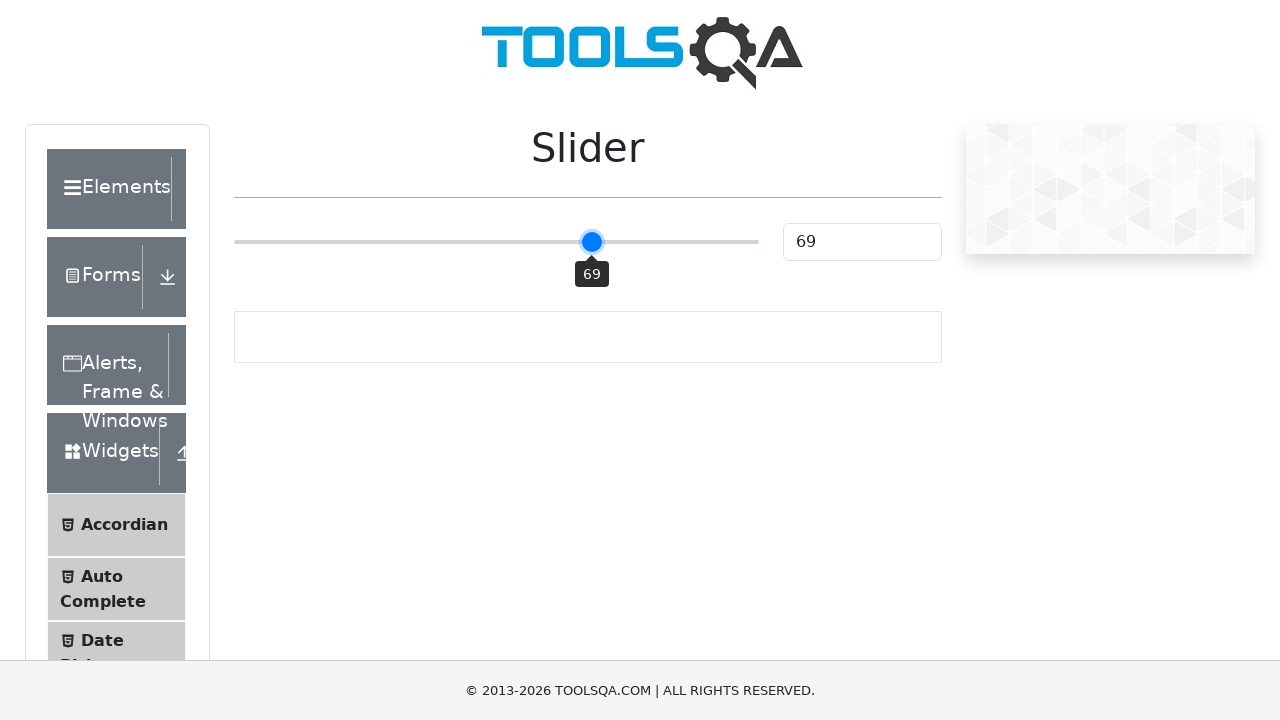

Pressed ArrowRight key on slider (iteration 20/55) on input[type='range']
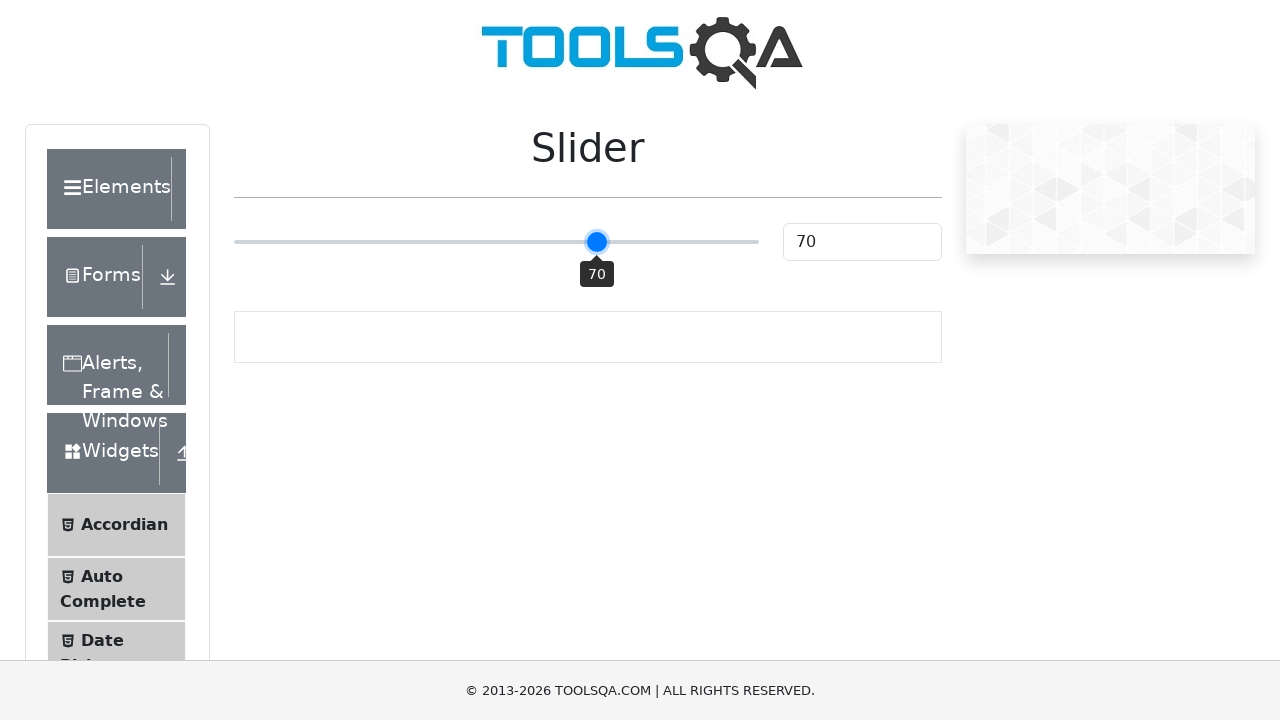

Pressed ArrowRight key on slider (iteration 21/55) on input[type='range']
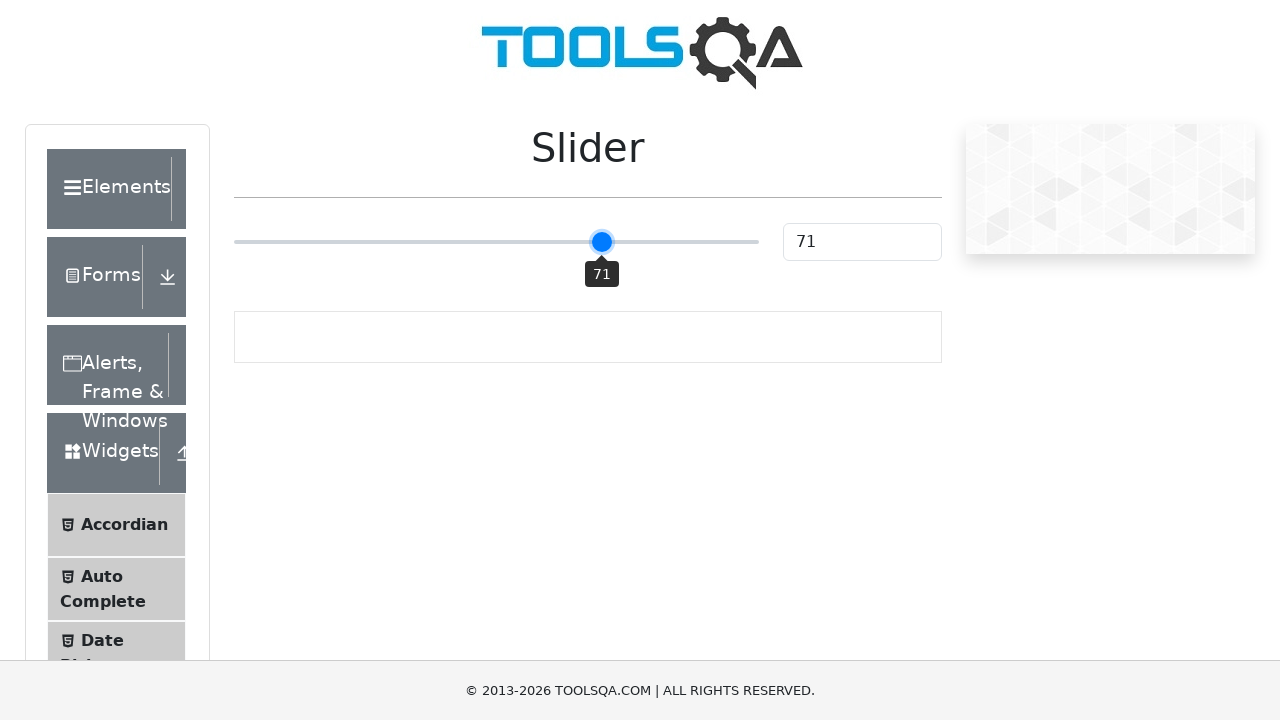

Pressed ArrowRight key on slider (iteration 22/55) on input[type='range']
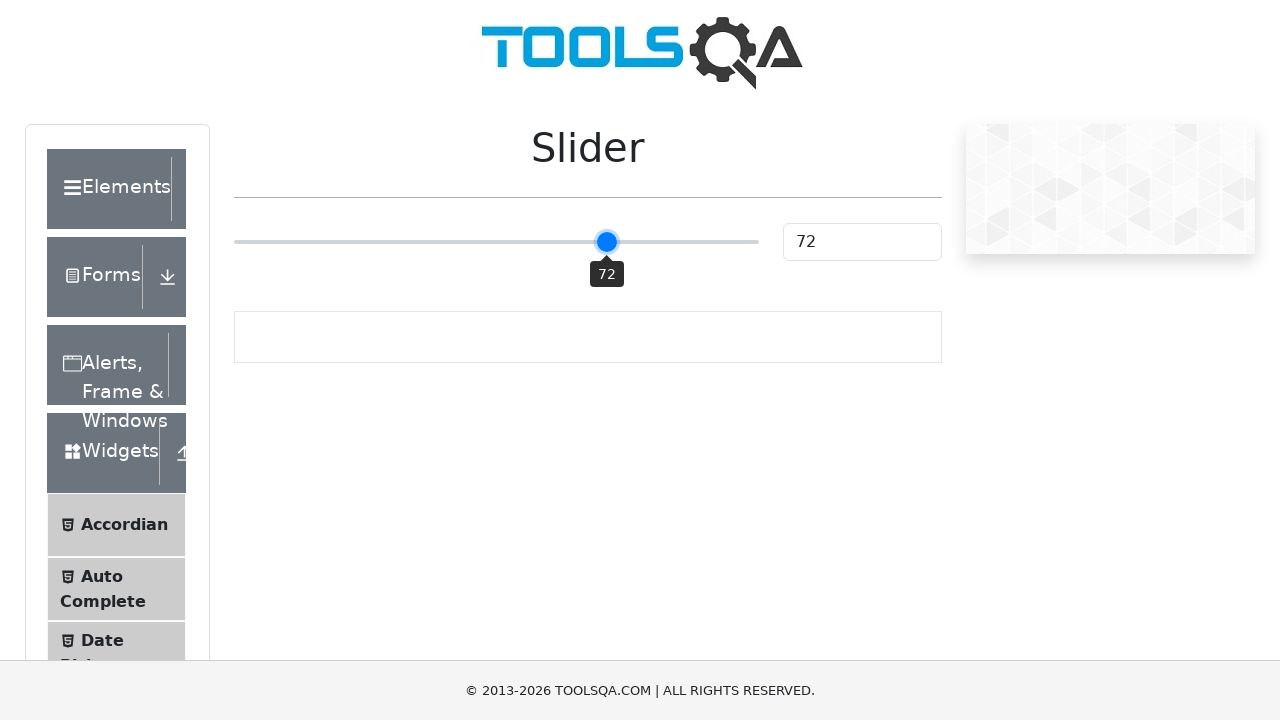

Pressed ArrowRight key on slider (iteration 23/55) on input[type='range']
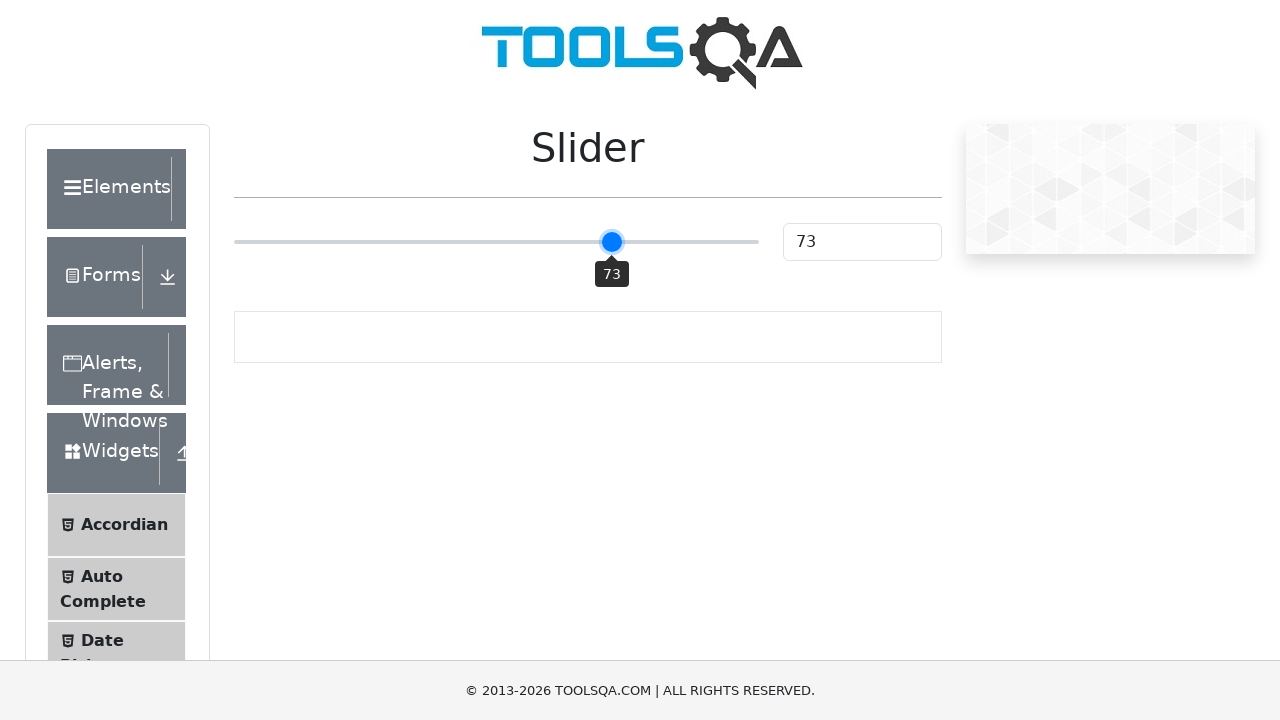

Pressed ArrowRight key on slider (iteration 24/55) on input[type='range']
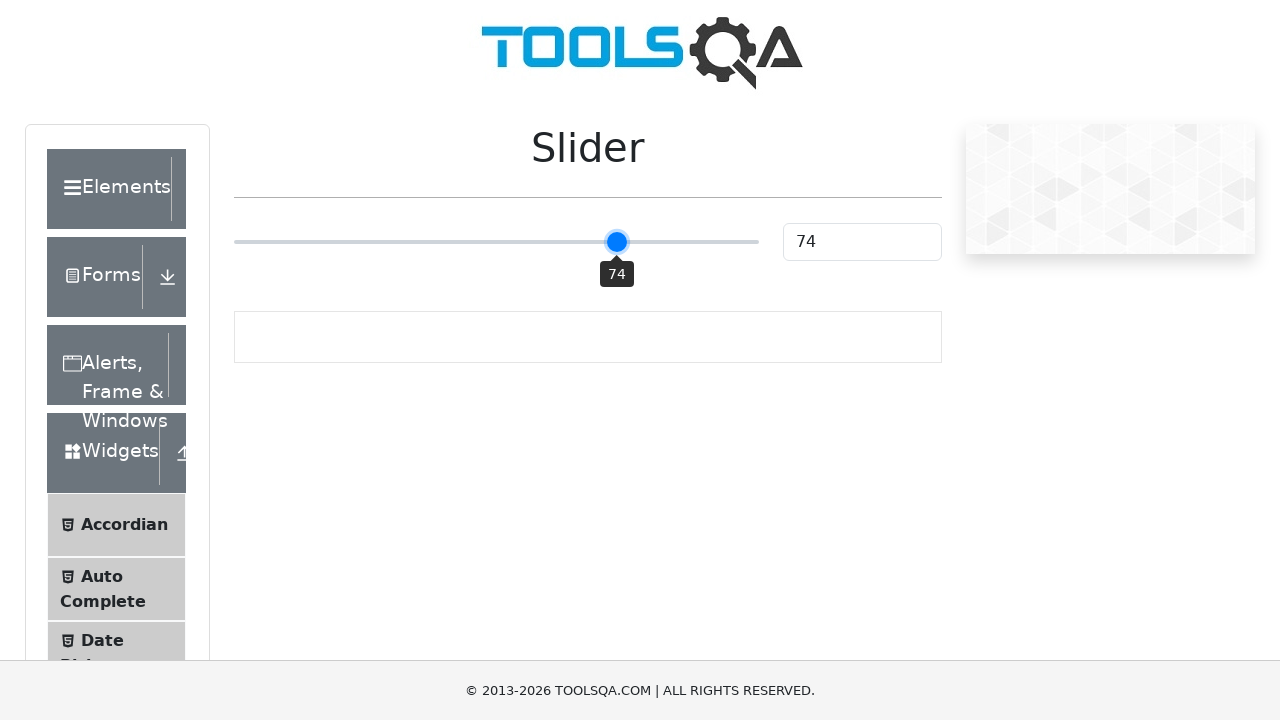

Pressed ArrowRight key on slider (iteration 25/55) on input[type='range']
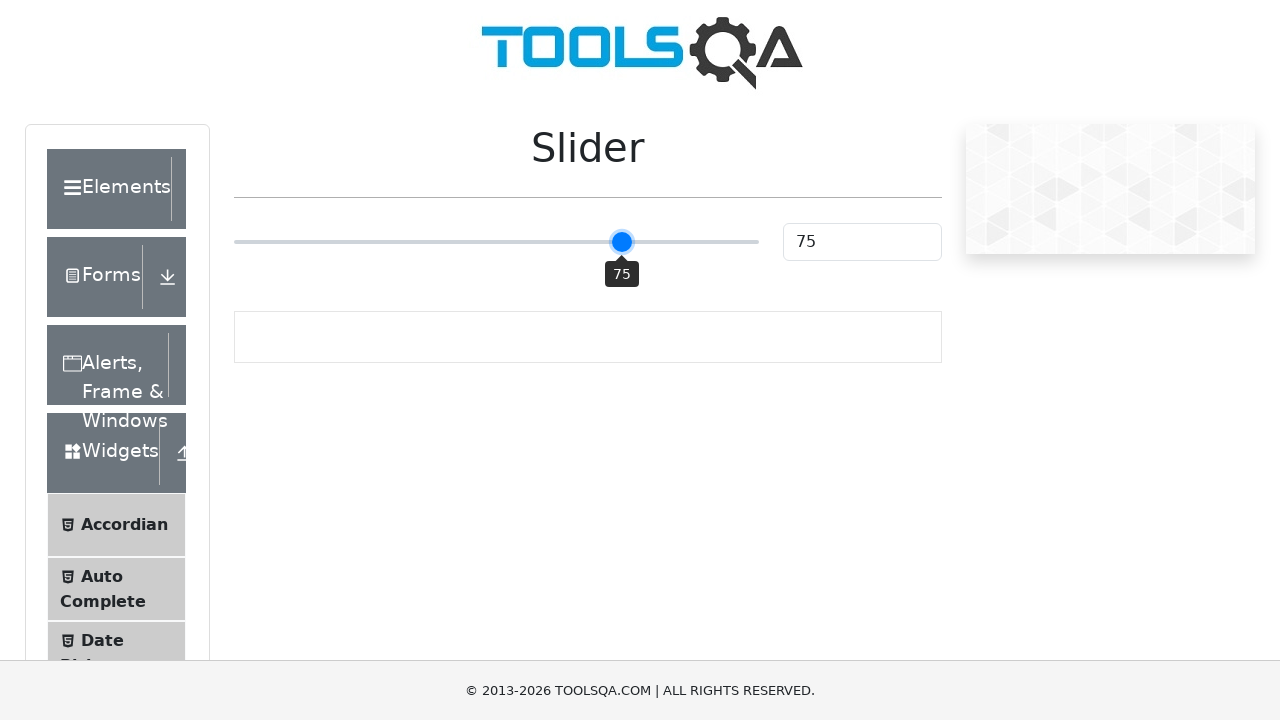

Pressed ArrowRight key on slider (iteration 26/55) on input[type='range']
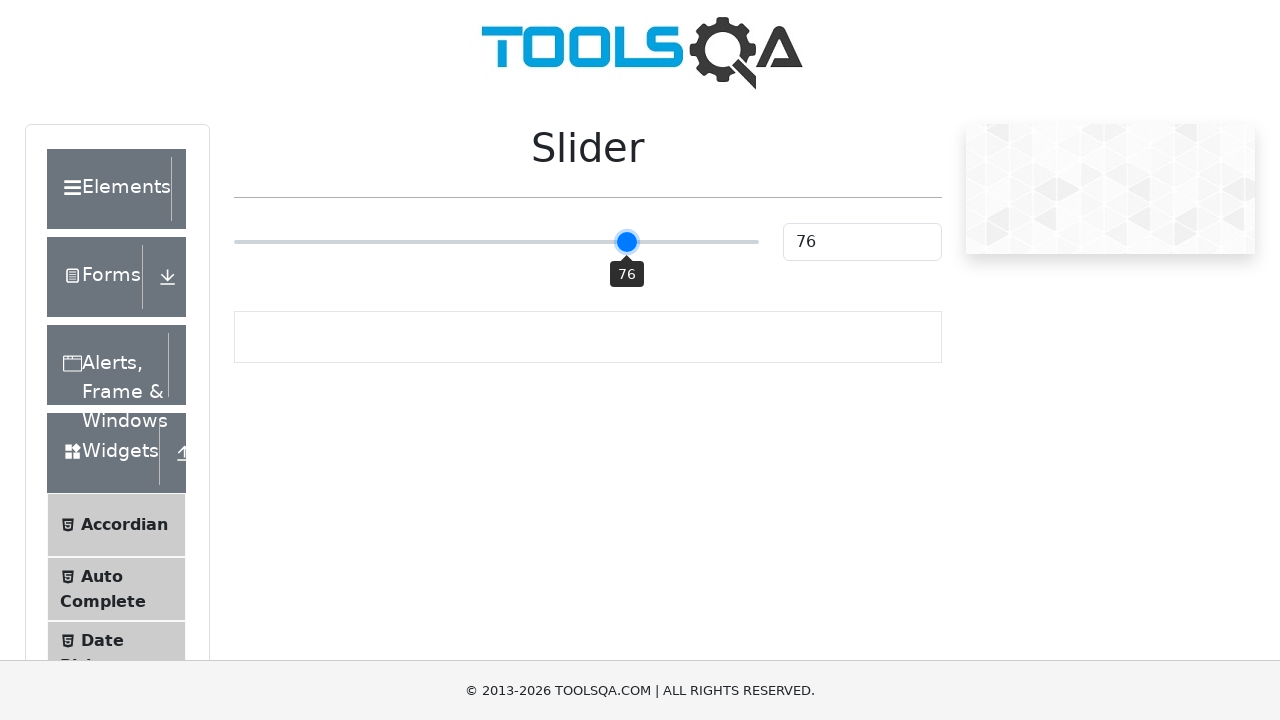

Pressed ArrowRight key on slider (iteration 27/55) on input[type='range']
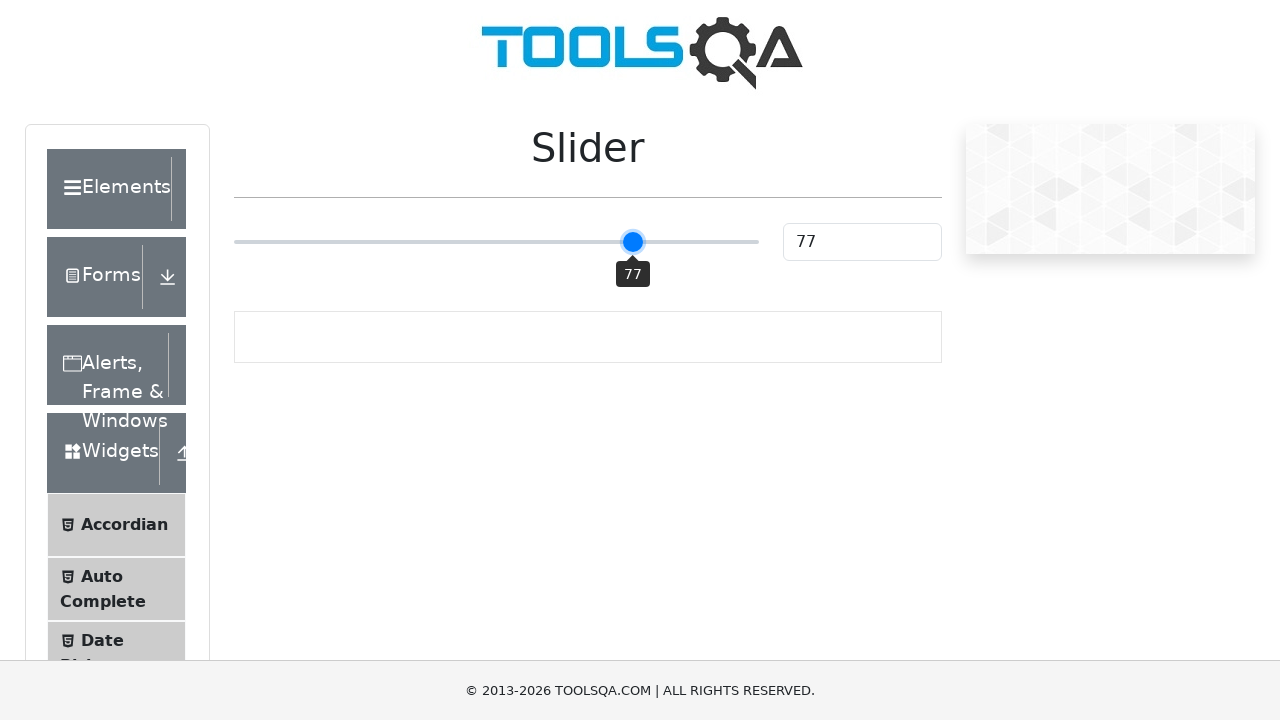

Pressed ArrowRight key on slider (iteration 28/55) on input[type='range']
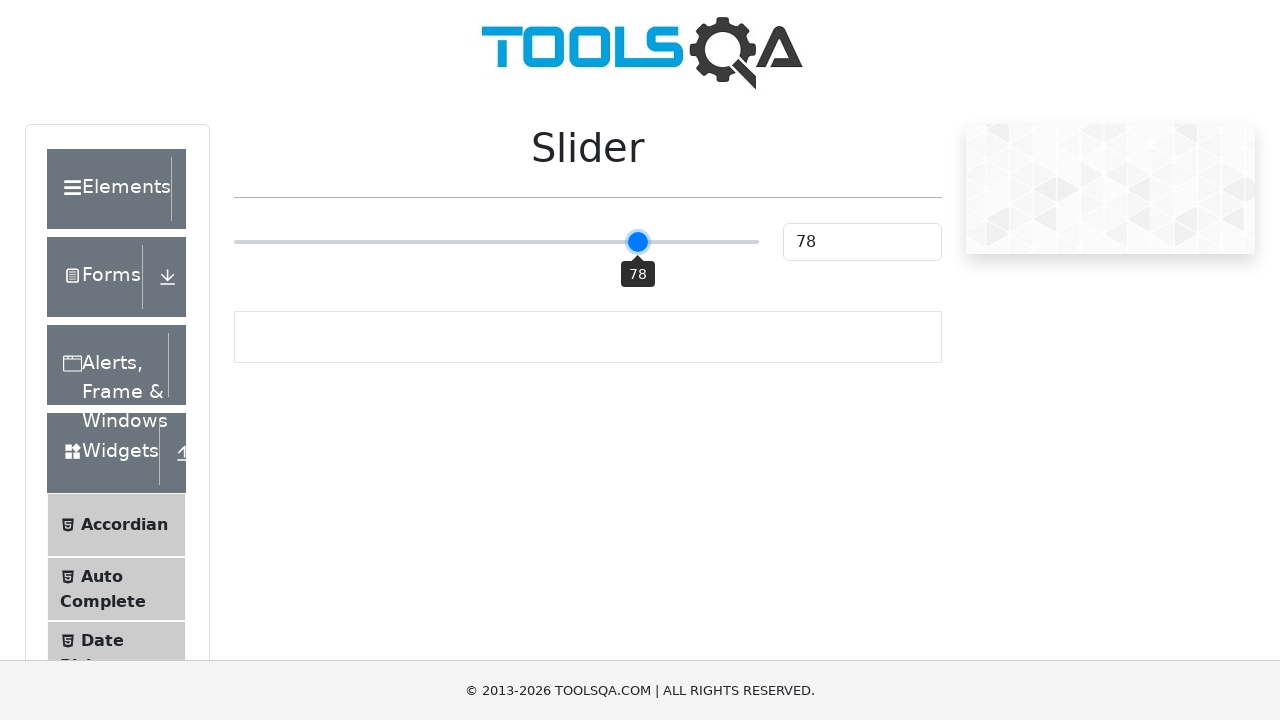

Pressed ArrowRight key on slider (iteration 29/55) on input[type='range']
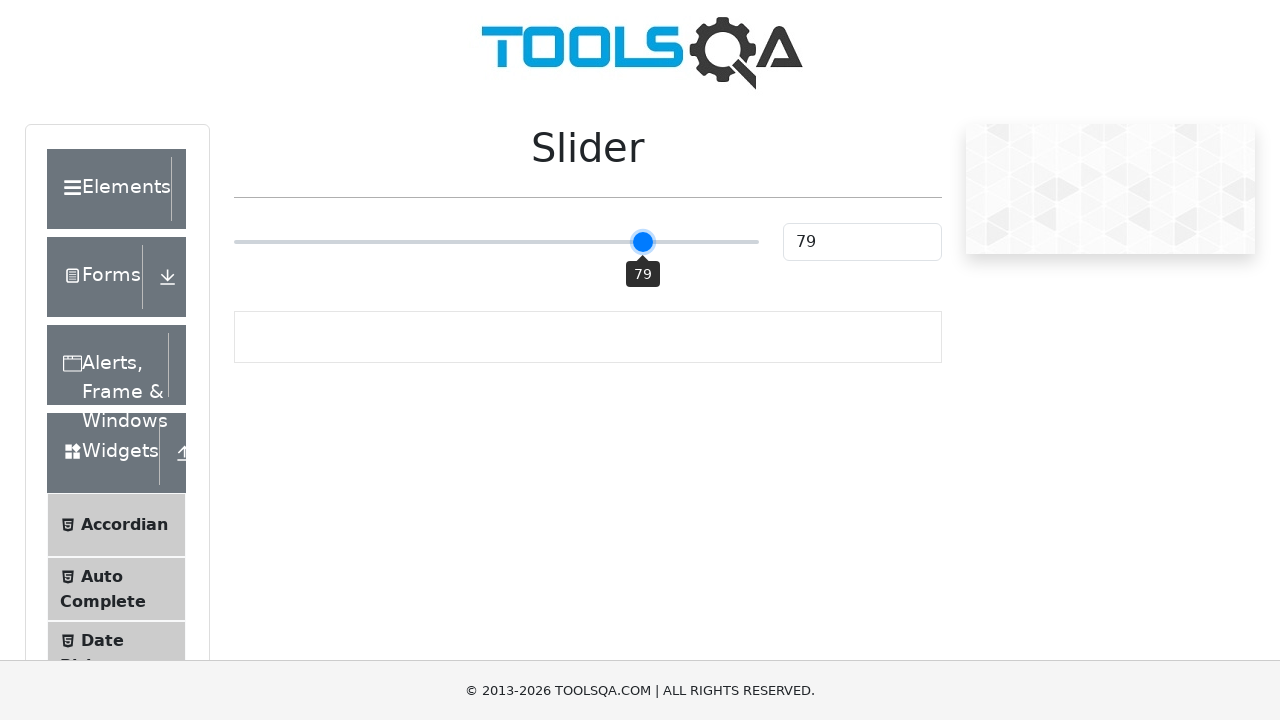

Pressed ArrowRight key on slider (iteration 30/55) on input[type='range']
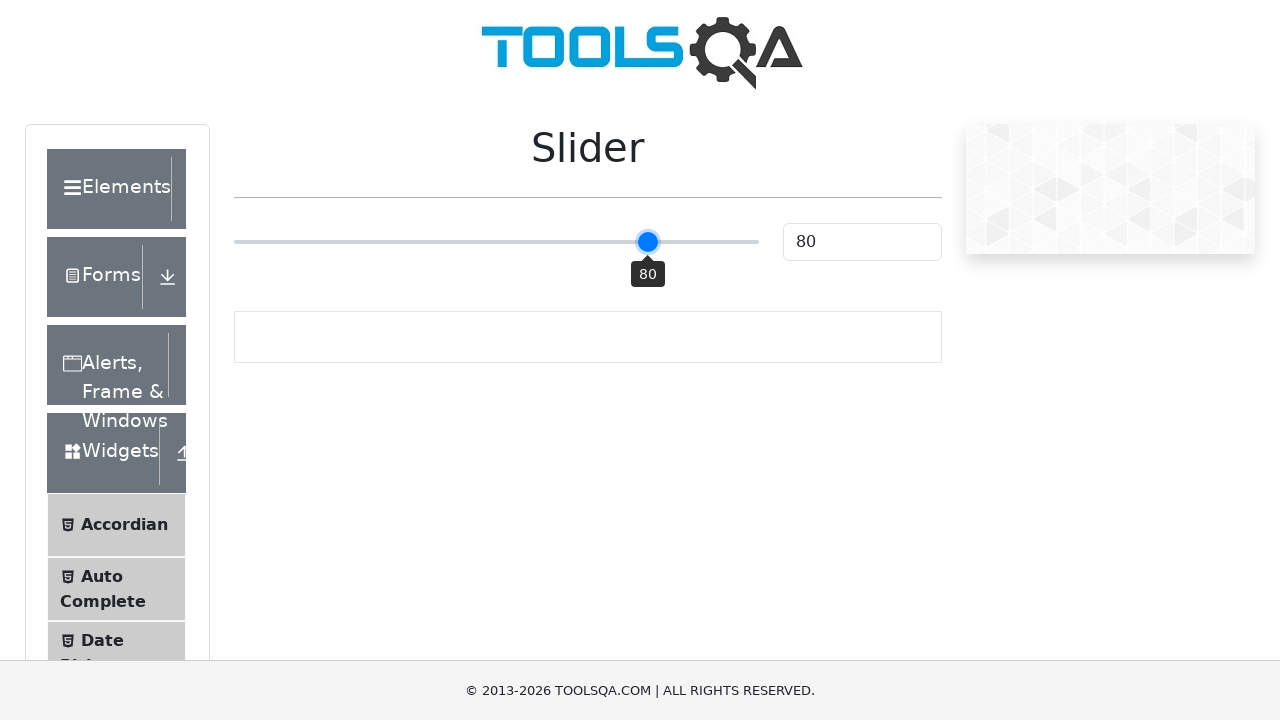

Pressed ArrowRight key on slider (iteration 31/55) on input[type='range']
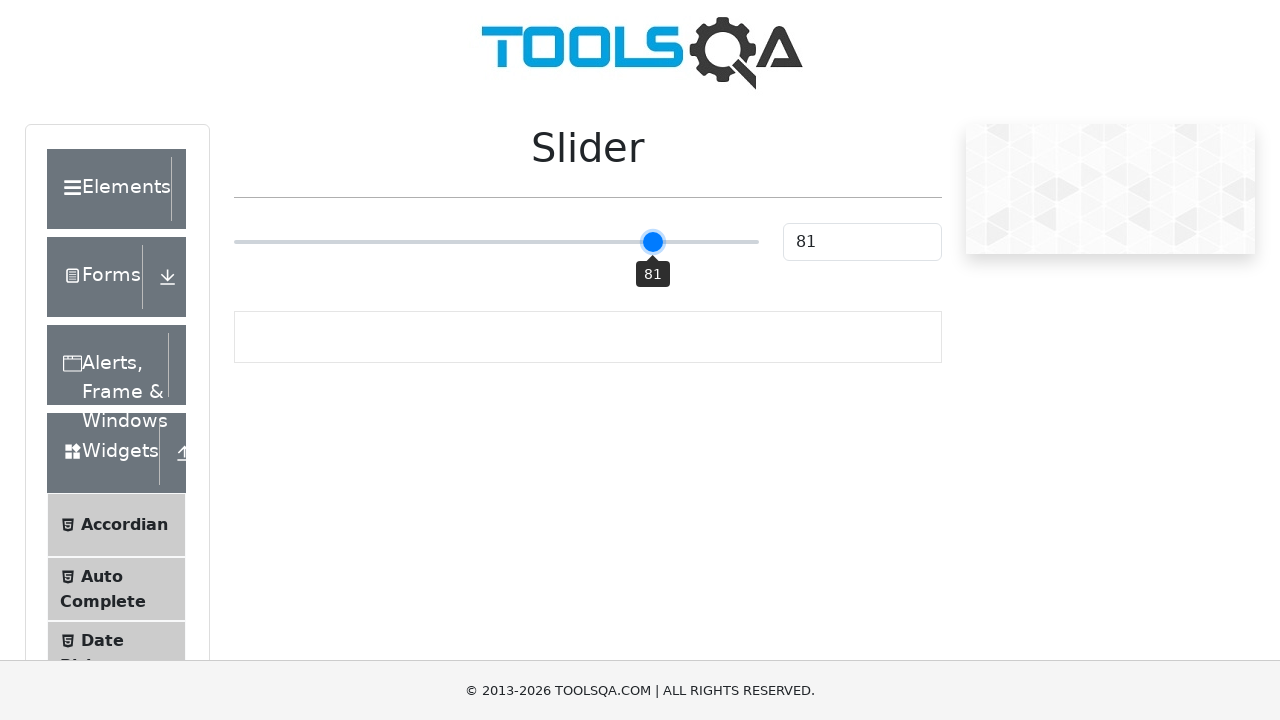

Pressed ArrowRight key on slider (iteration 32/55) on input[type='range']
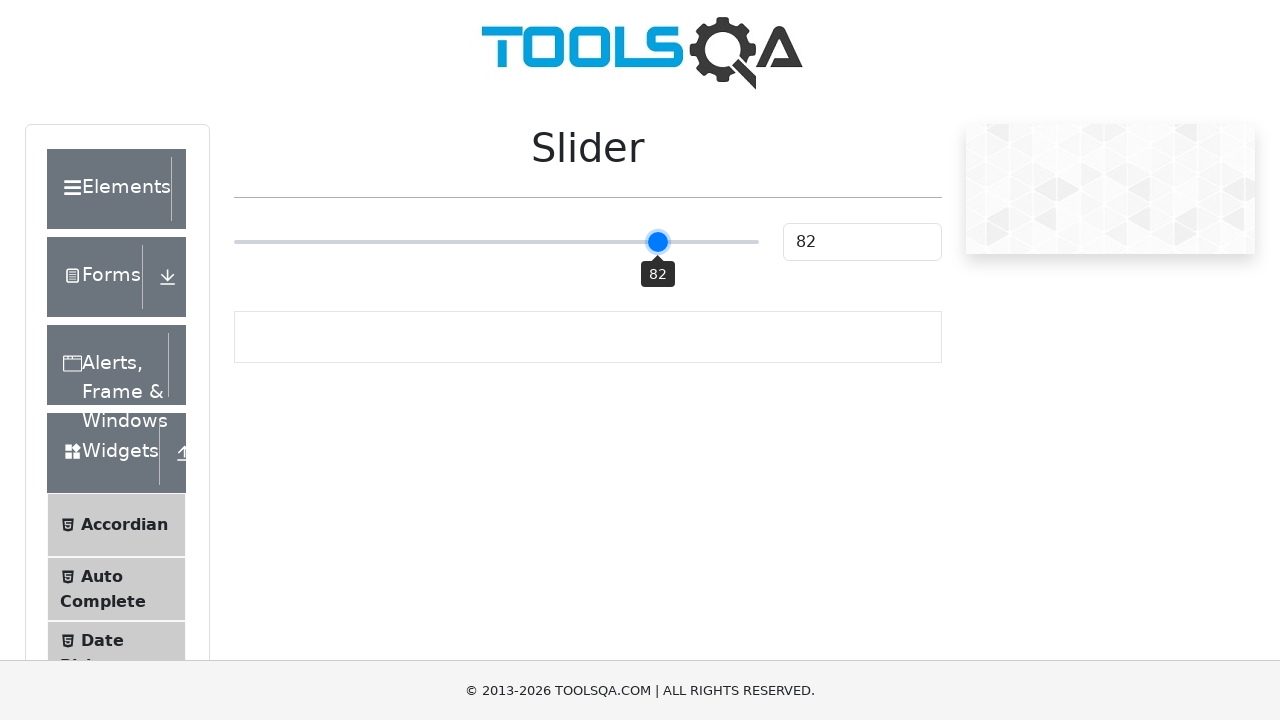

Pressed ArrowRight key on slider (iteration 33/55) on input[type='range']
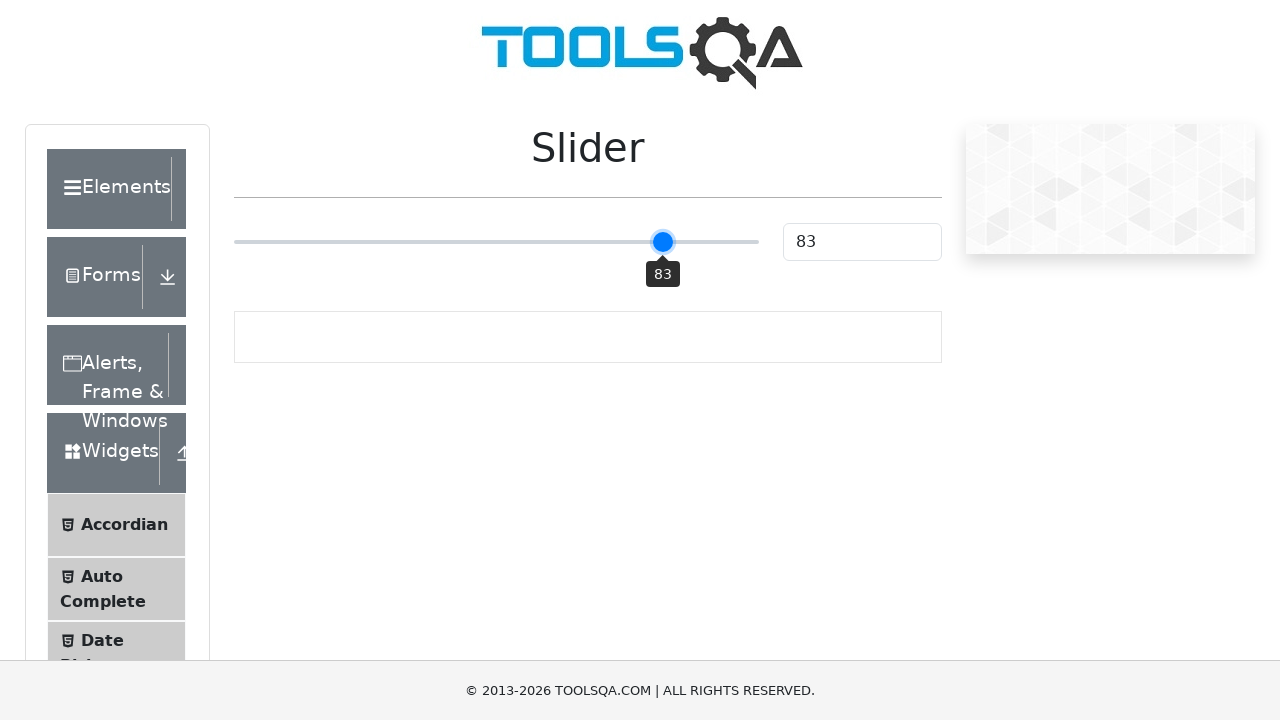

Pressed ArrowRight key on slider (iteration 34/55) on input[type='range']
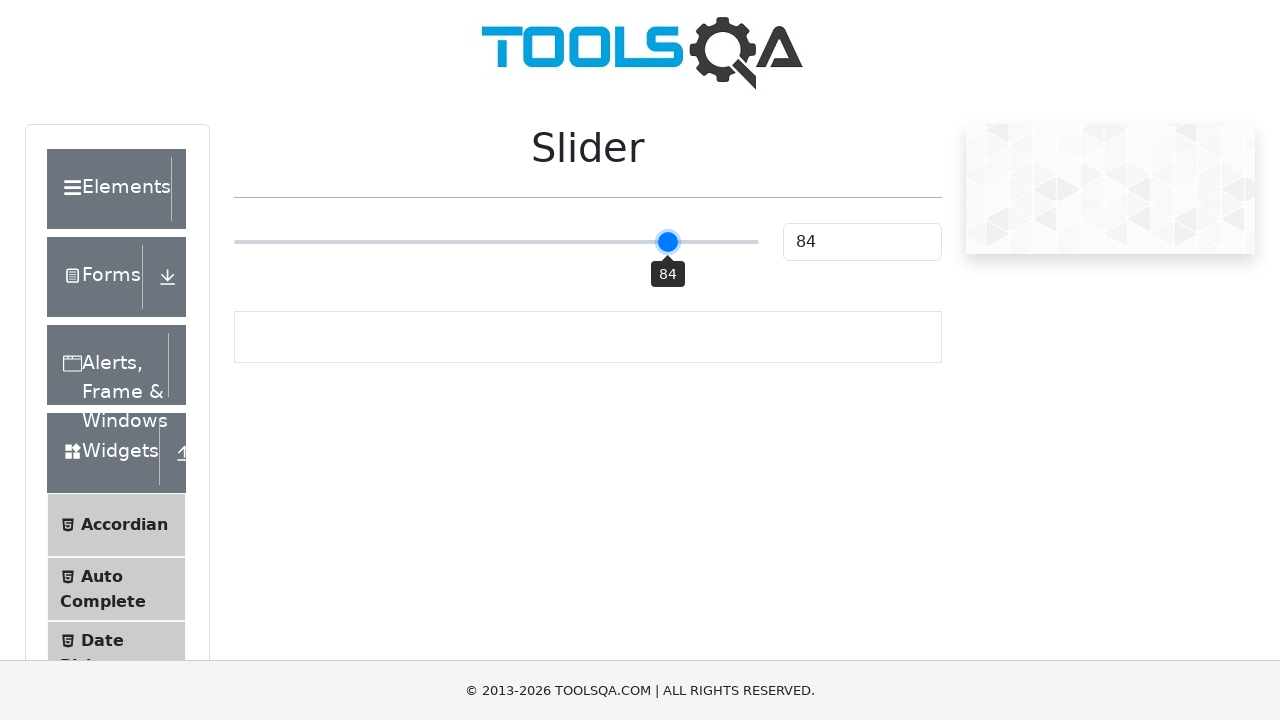

Pressed ArrowRight key on slider (iteration 35/55) on input[type='range']
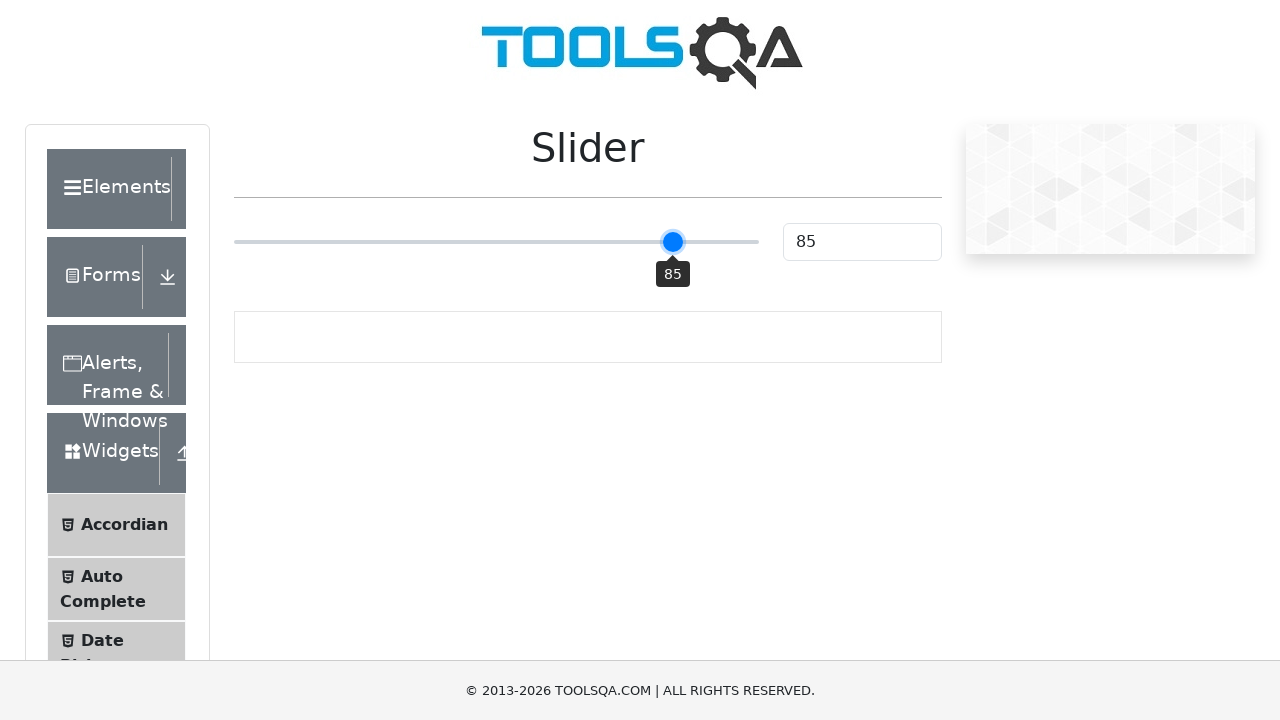

Pressed ArrowRight key on slider (iteration 36/55) on input[type='range']
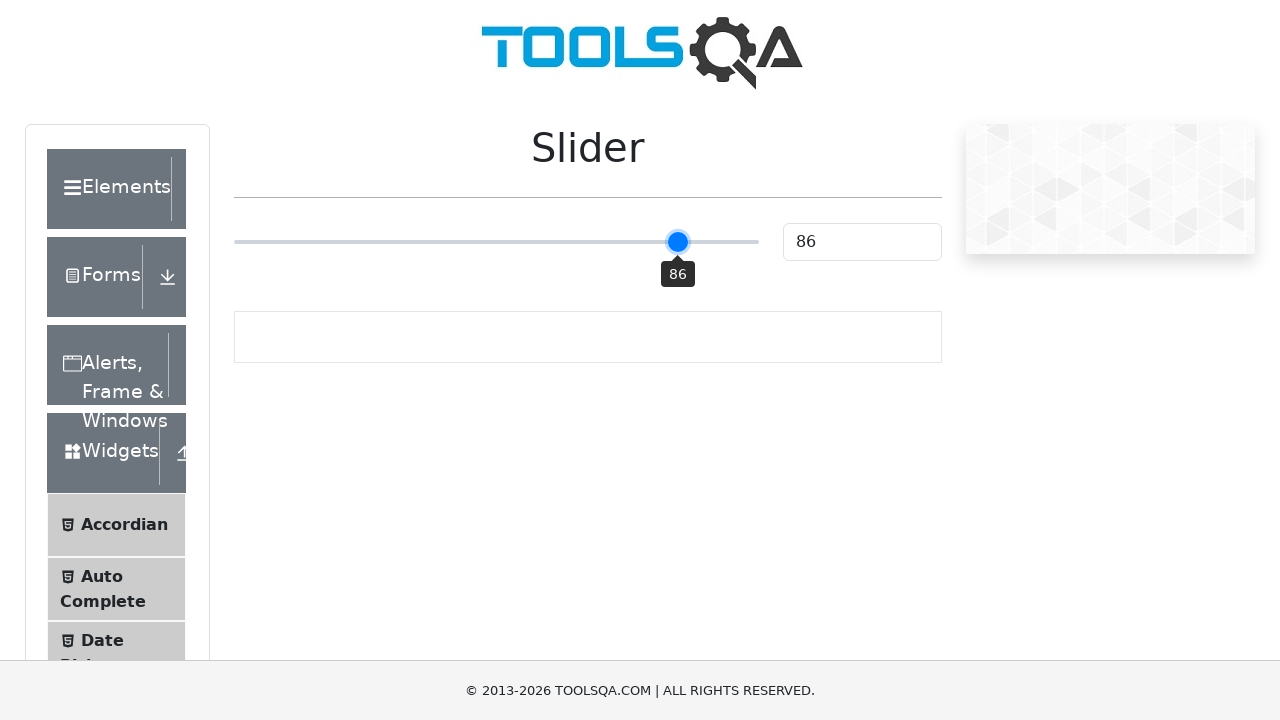

Pressed ArrowRight key on slider (iteration 37/55) on input[type='range']
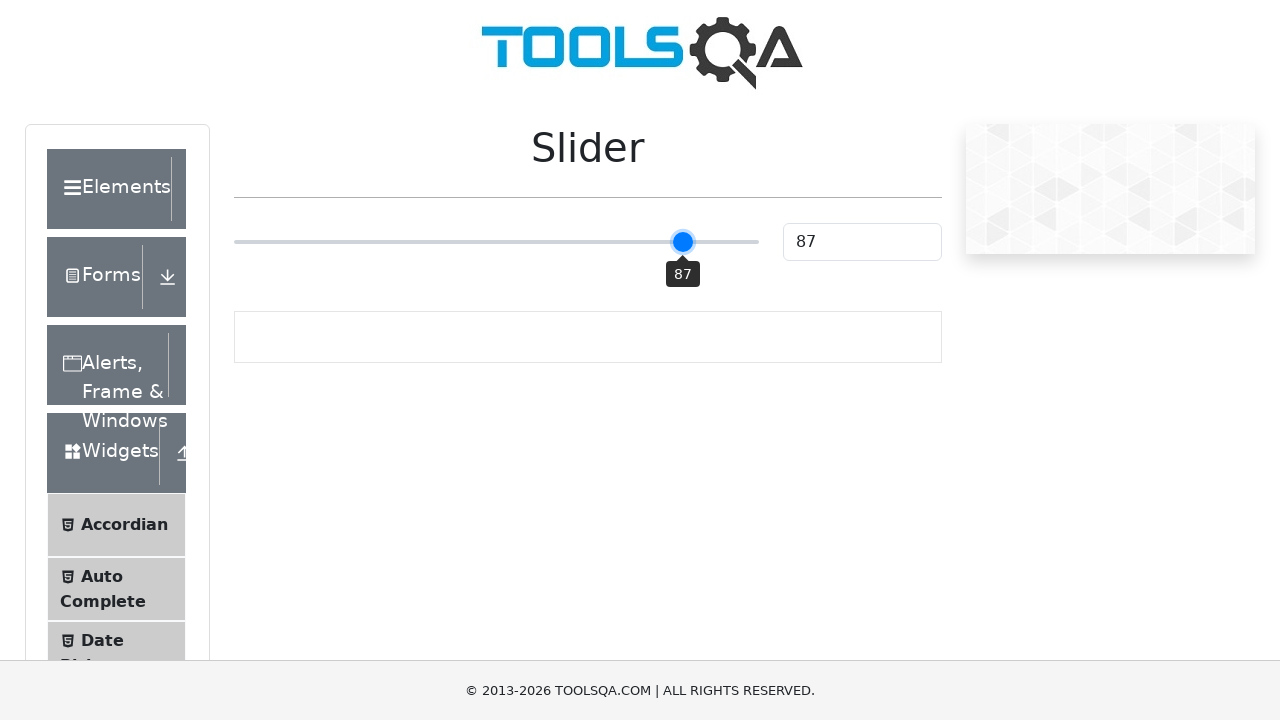

Pressed ArrowRight key on slider (iteration 38/55) on input[type='range']
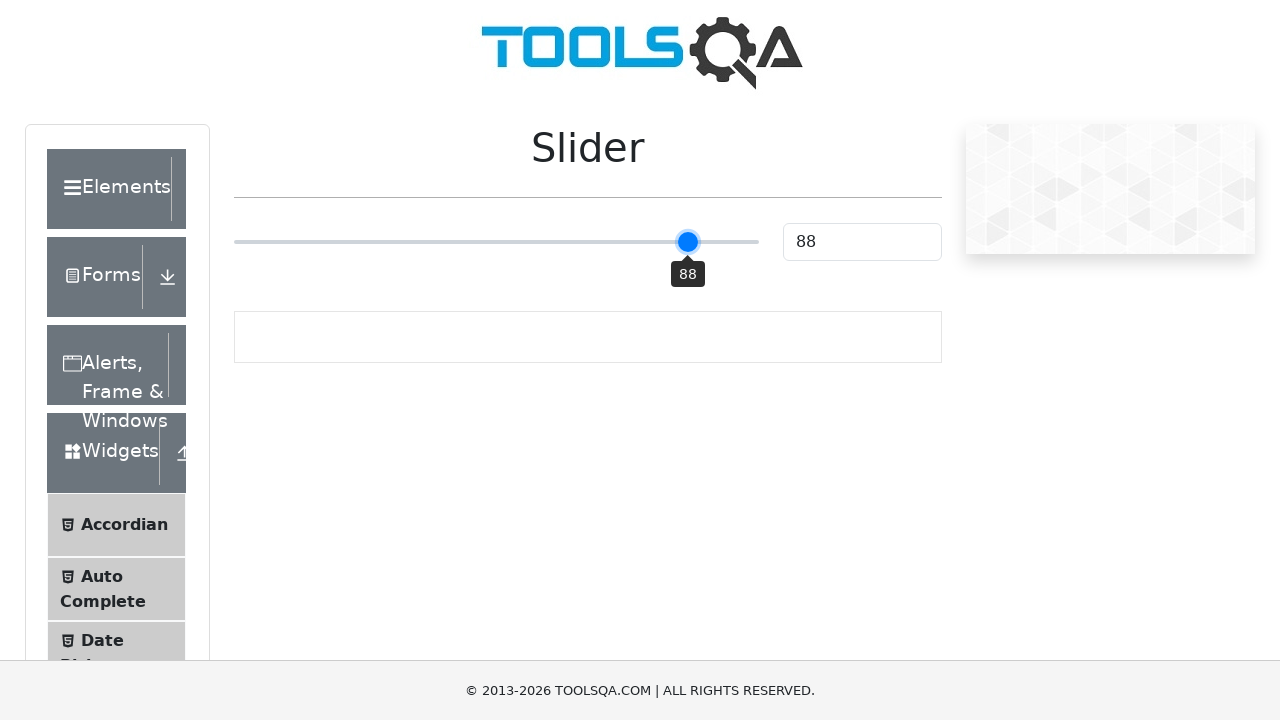

Pressed ArrowRight key on slider (iteration 39/55) on input[type='range']
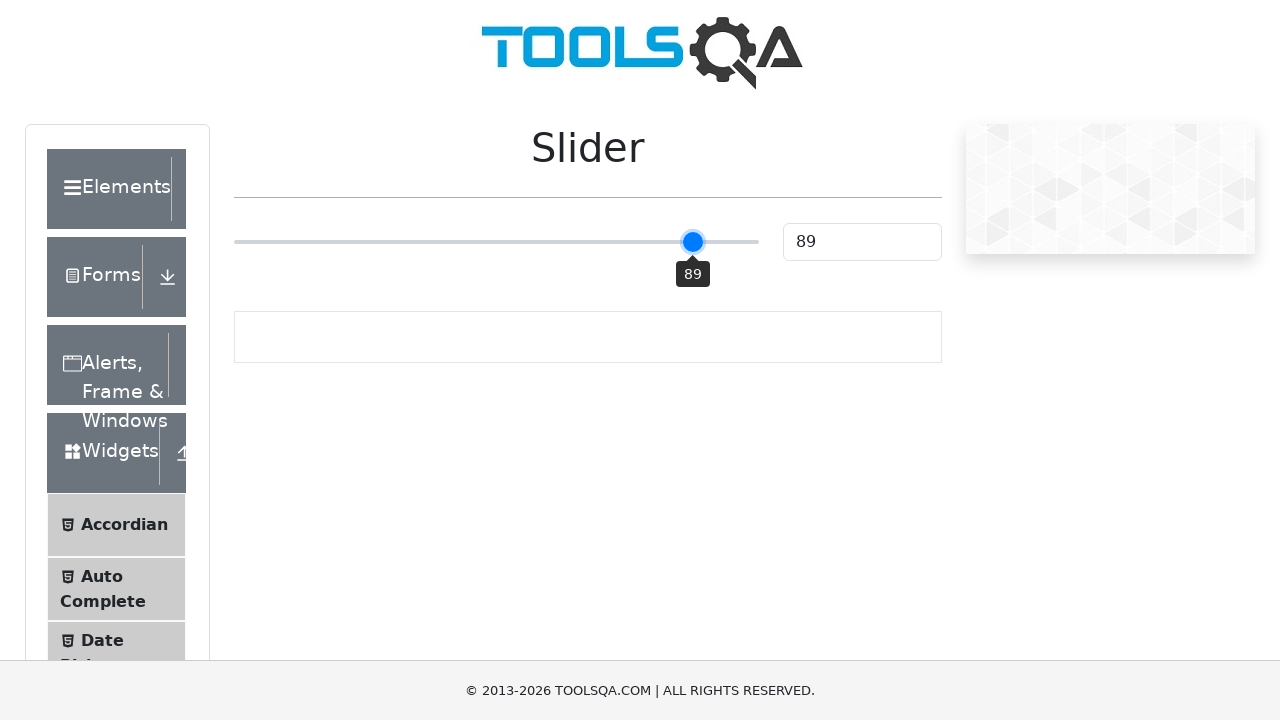

Pressed ArrowRight key on slider (iteration 40/55) on input[type='range']
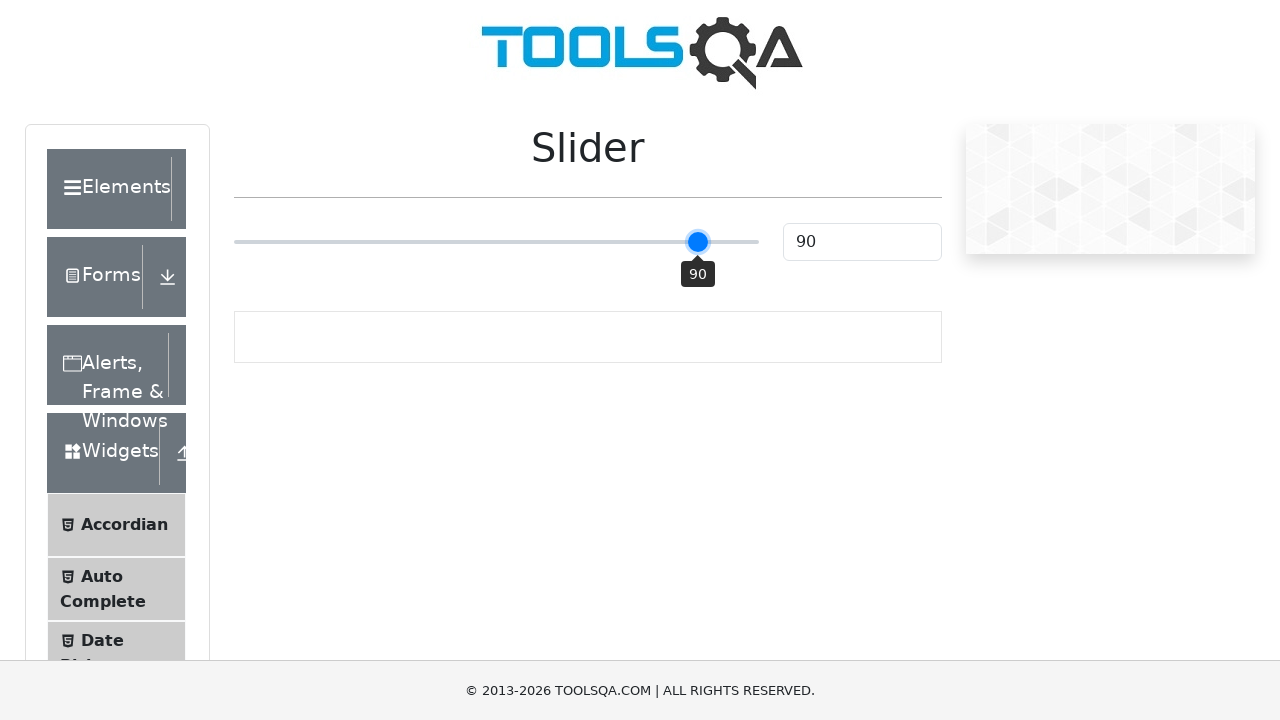

Pressed ArrowRight key on slider (iteration 41/55) on input[type='range']
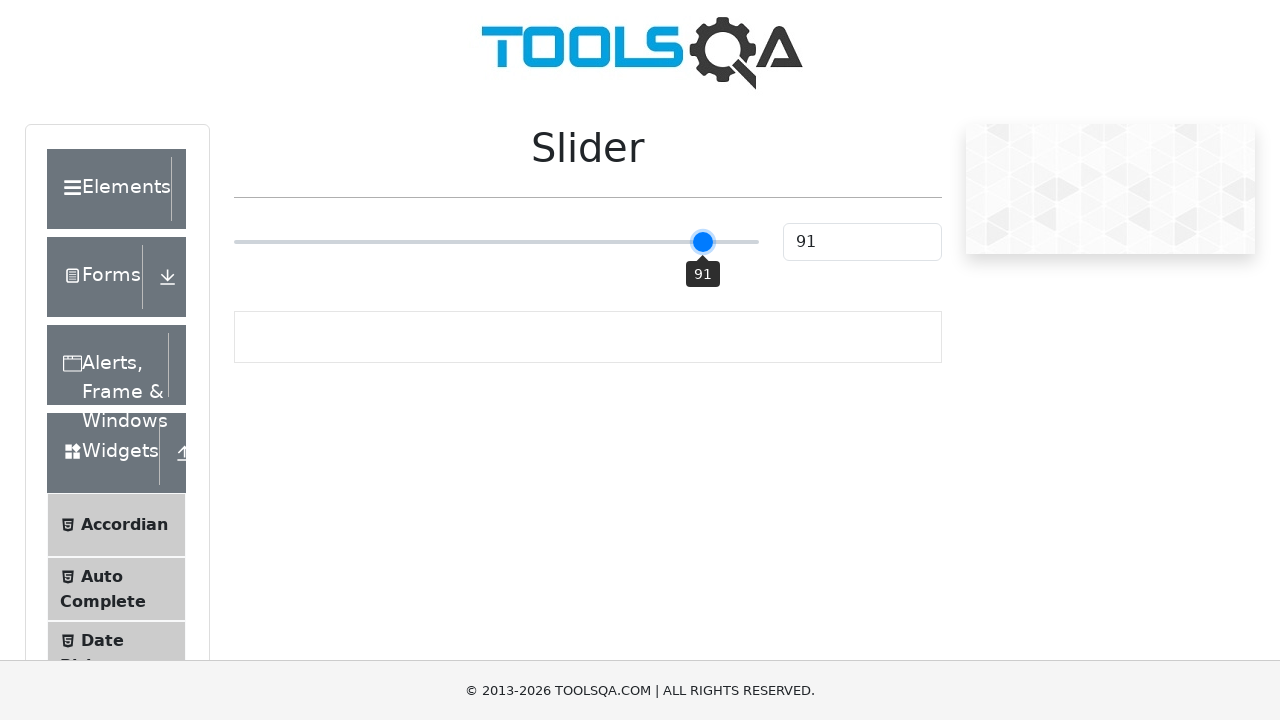

Pressed ArrowRight key on slider (iteration 42/55) on input[type='range']
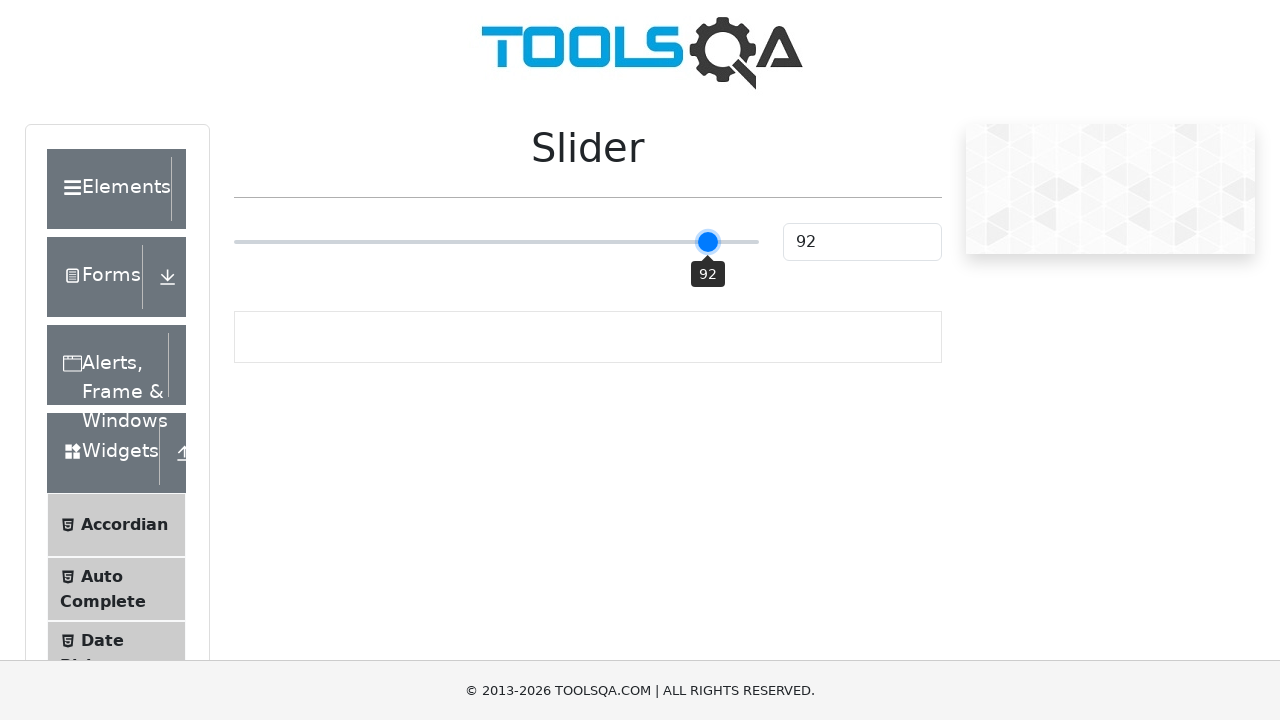

Pressed ArrowRight key on slider (iteration 43/55) on input[type='range']
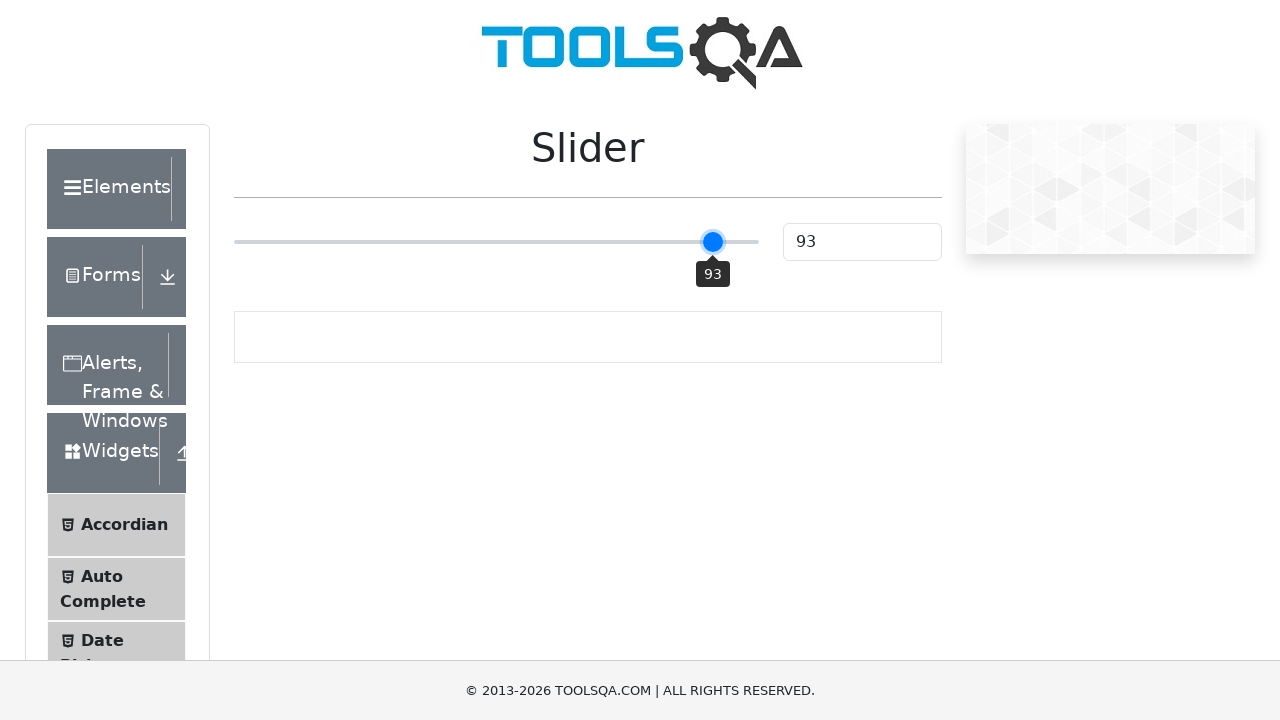

Pressed ArrowRight key on slider (iteration 44/55) on input[type='range']
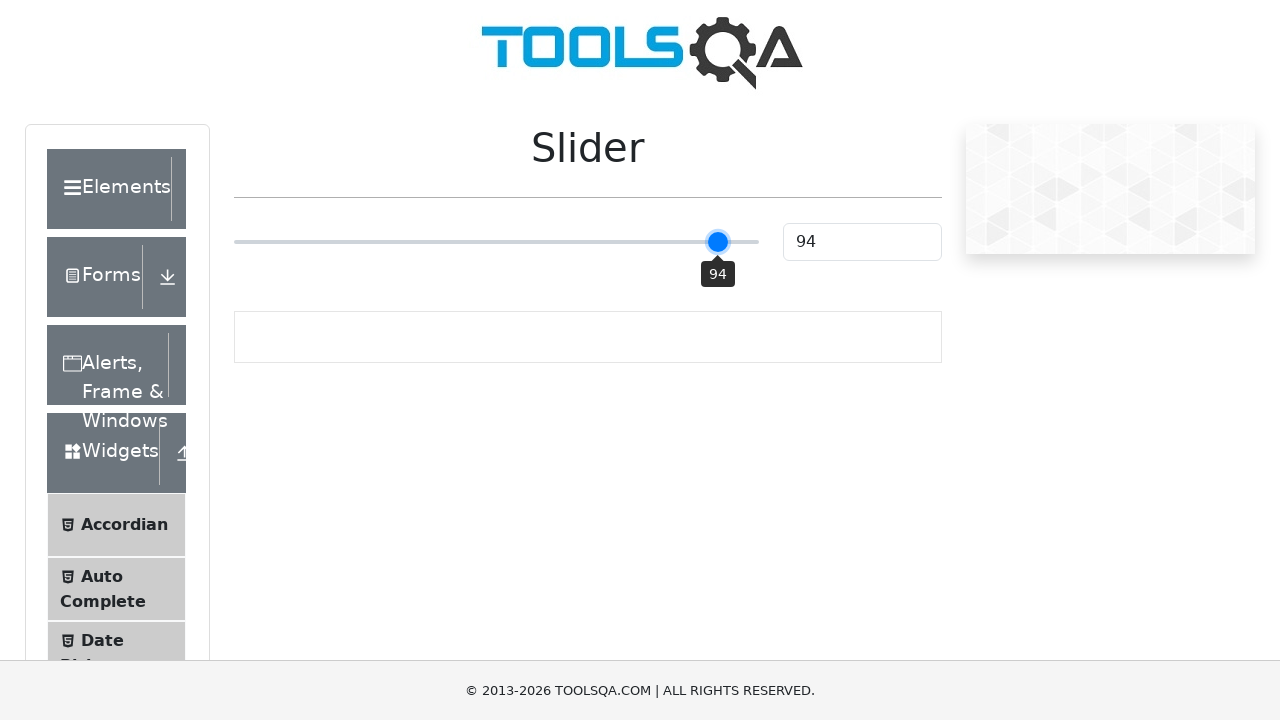

Pressed ArrowRight key on slider (iteration 45/55) on input[type='range']
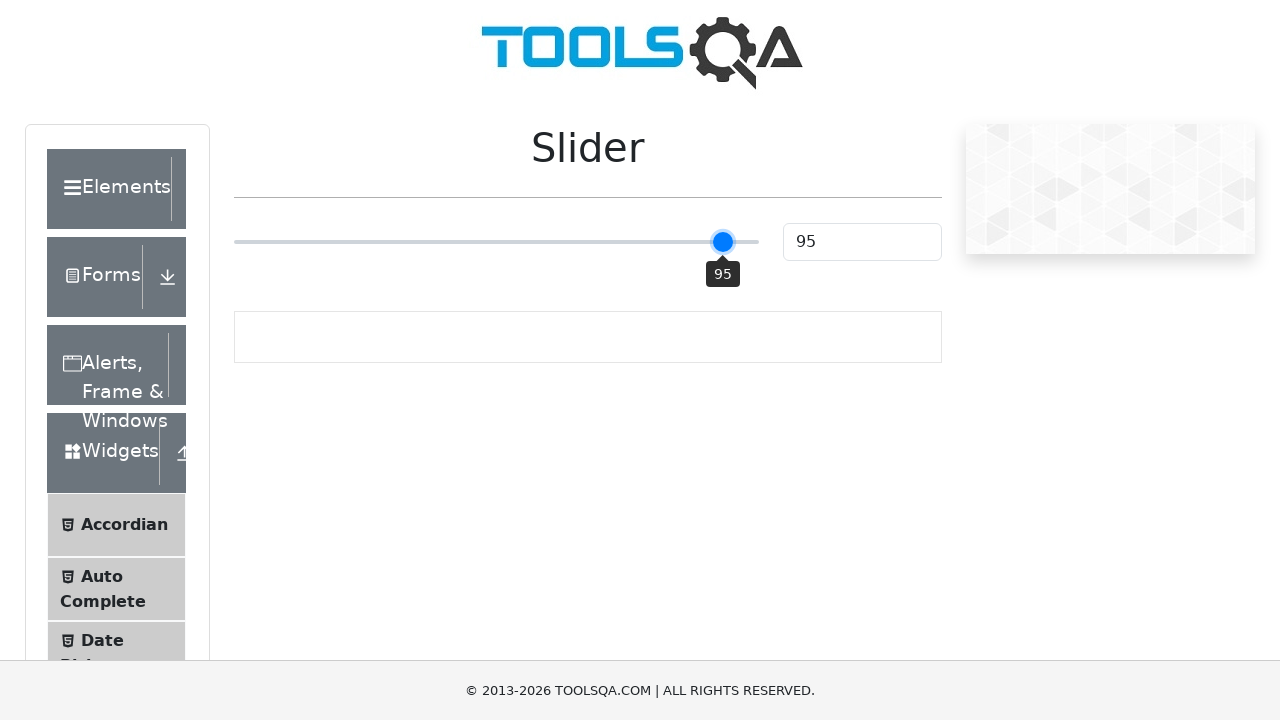

Pressed ArrowRight key on slider (iteration 46/55) on input[type='range']
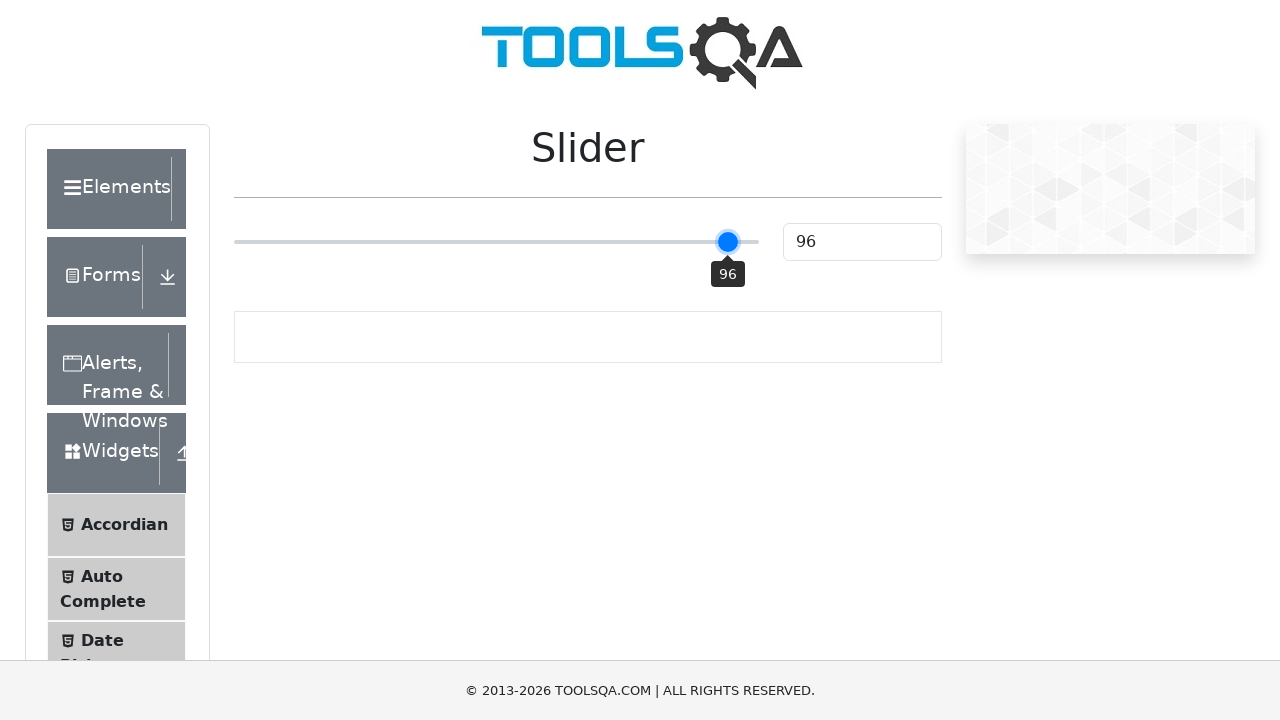

Pressed ArrowRight key on slider (iteration 47/55) on input[type='range']
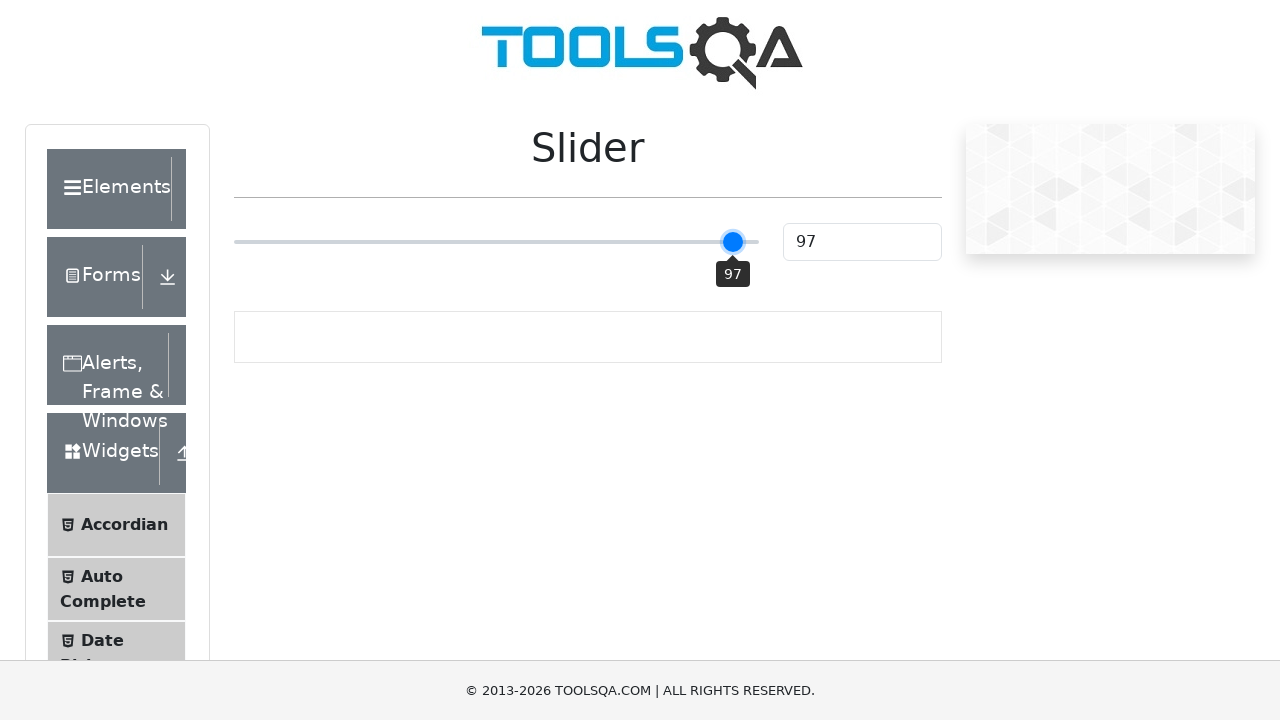

Pressed ArrowRight key on slider (iteration 48/55) on input[type='range']
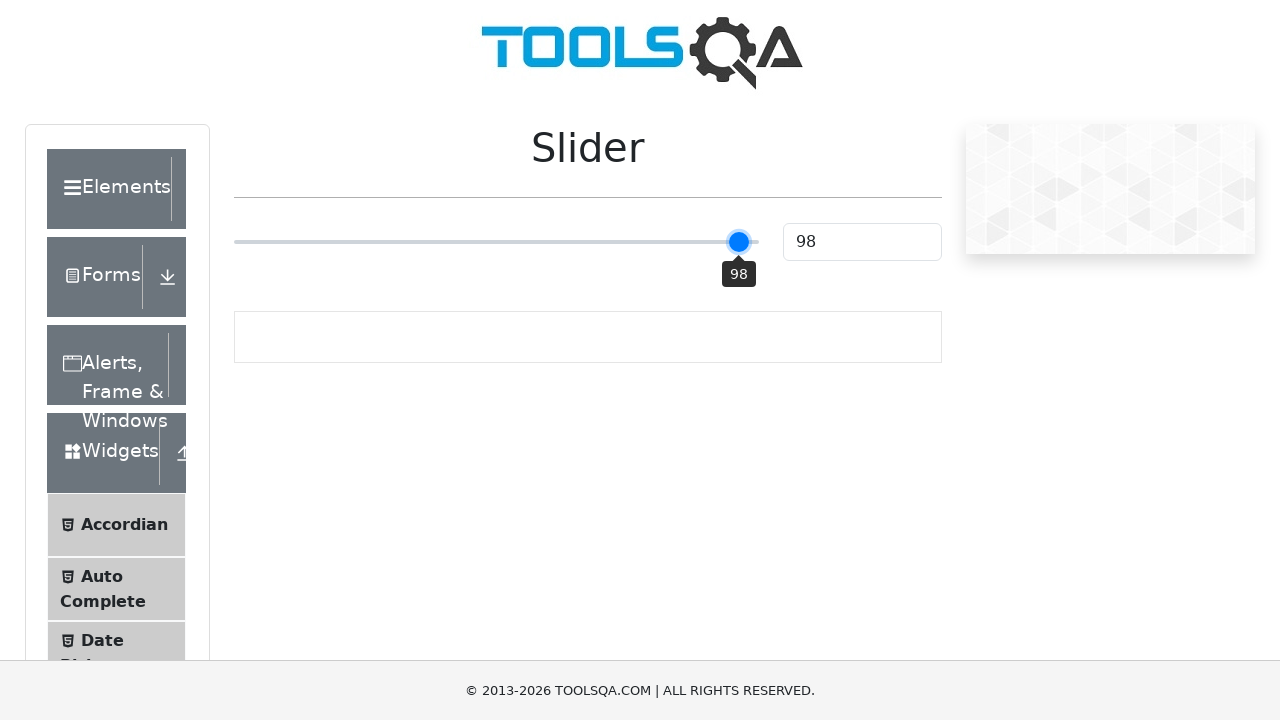

Pressed ArrowRight key on slider (iteration 49/55) on input[type='range']
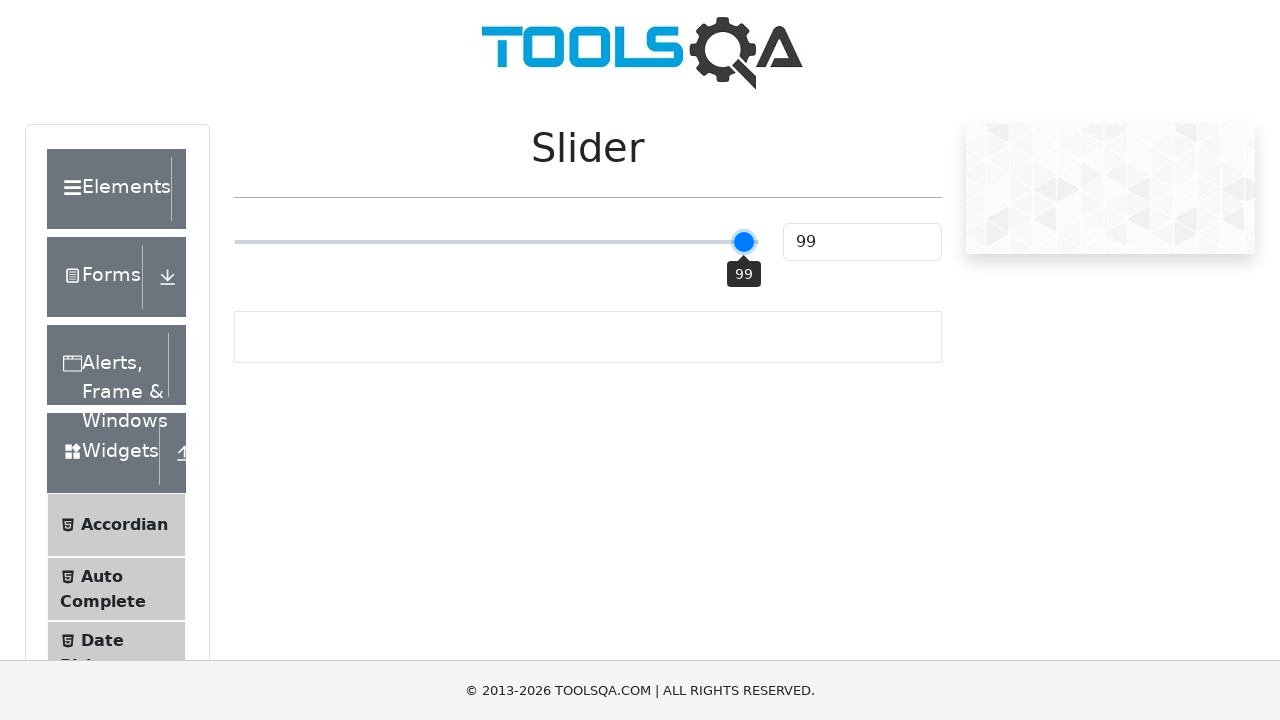

Pressed ArrowRight key on slider (iteration 50/55) on input[type='range']
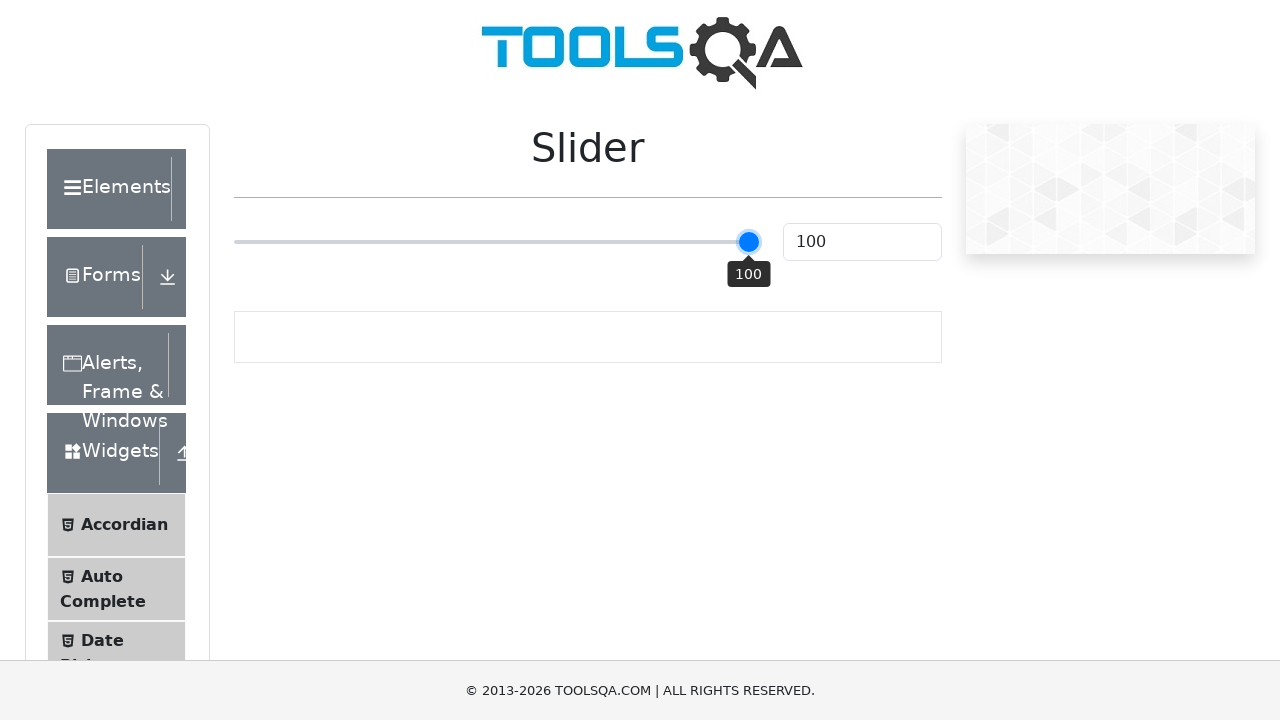

Pressed ArrowRight key on slider (iteration 51/55) on input[type='range']
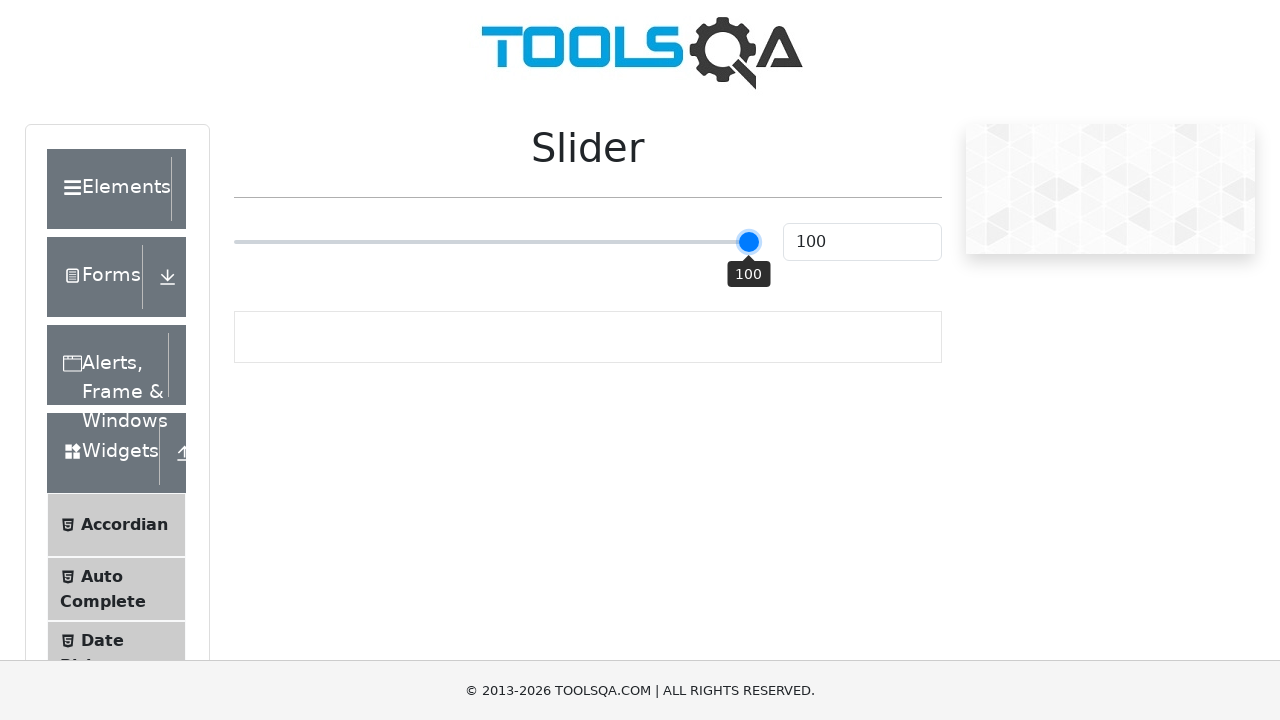

Pressed ArrowRight key on slider (iteration 52/55) on input[type='range']
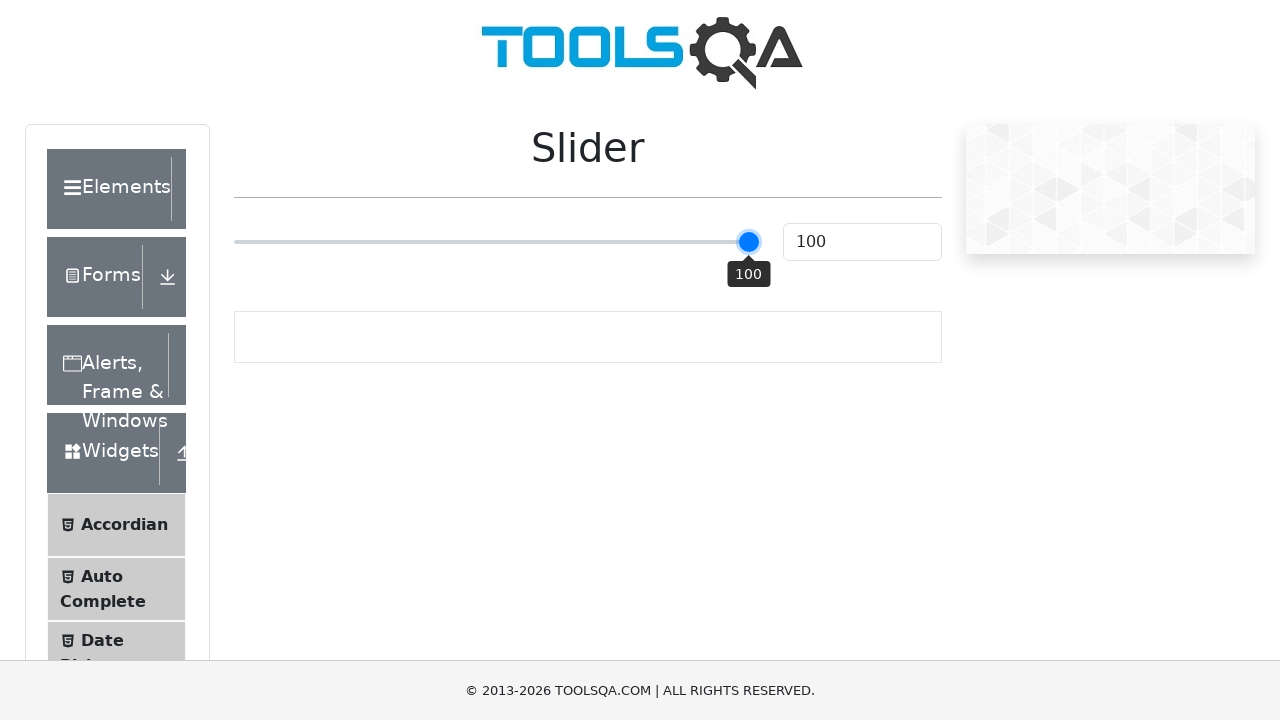

Pressed ArrowRight key on slider (iteration 53/55) on input[type='range']
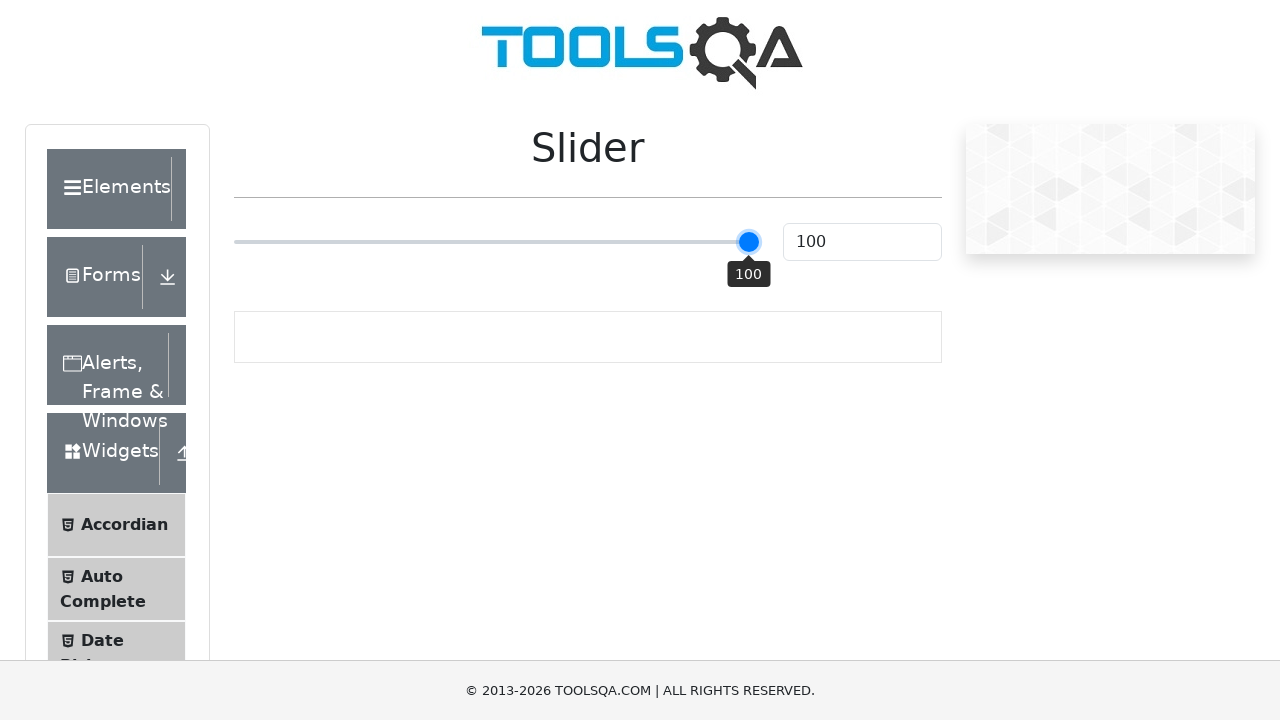

Pressed ArrowRight key on slider (iteration 54/55) on input[type='range']
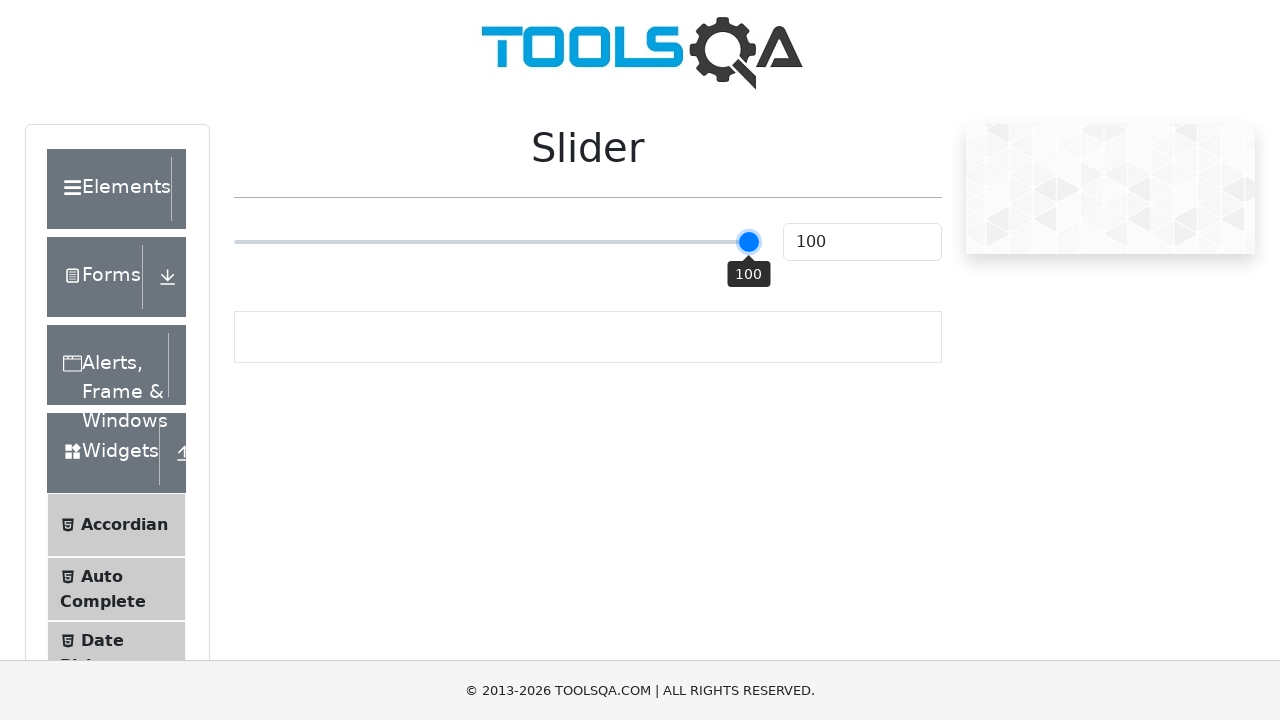

Pressed ArrowRight key on slider (iteration 55/55) on input[type='range']
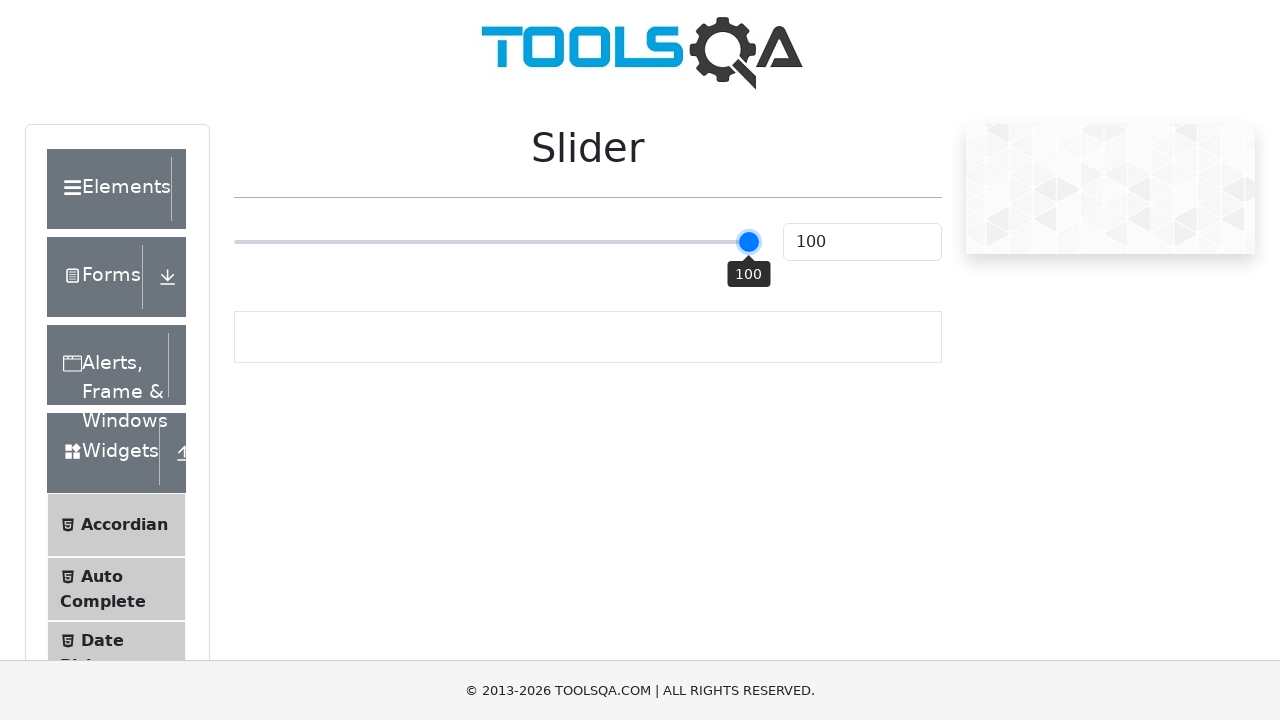

Waited for slider value display element to be present
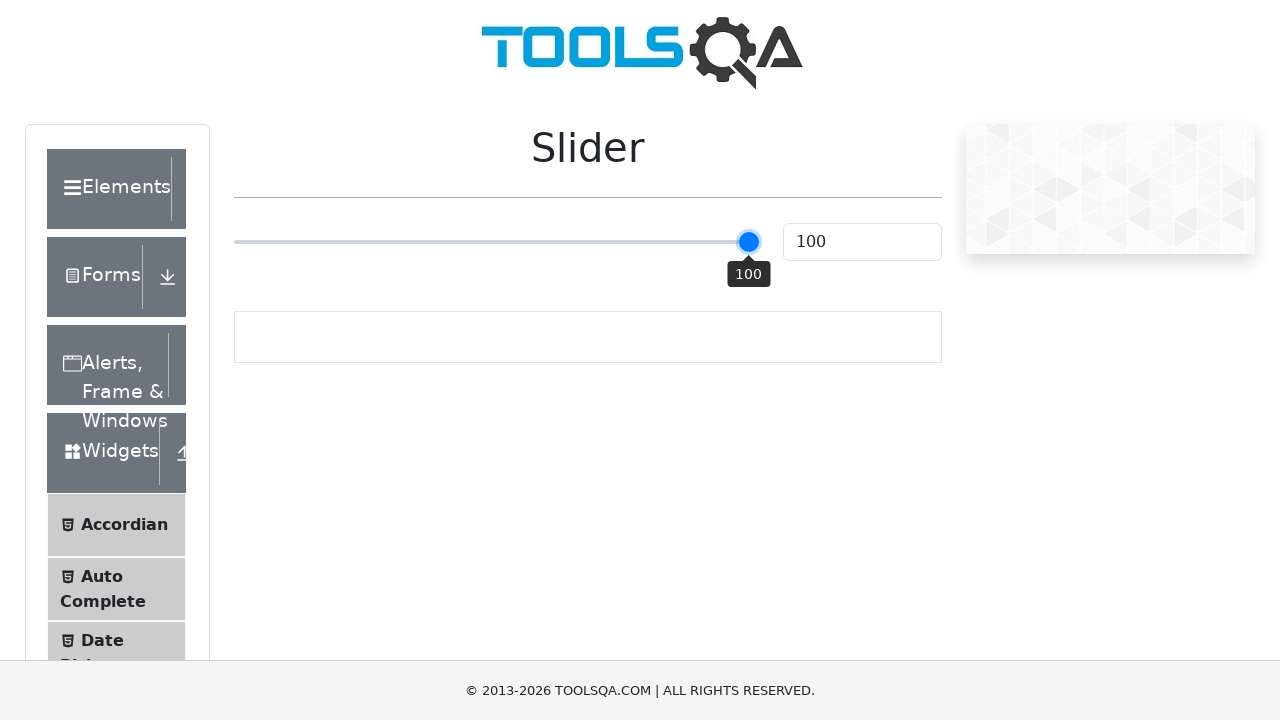

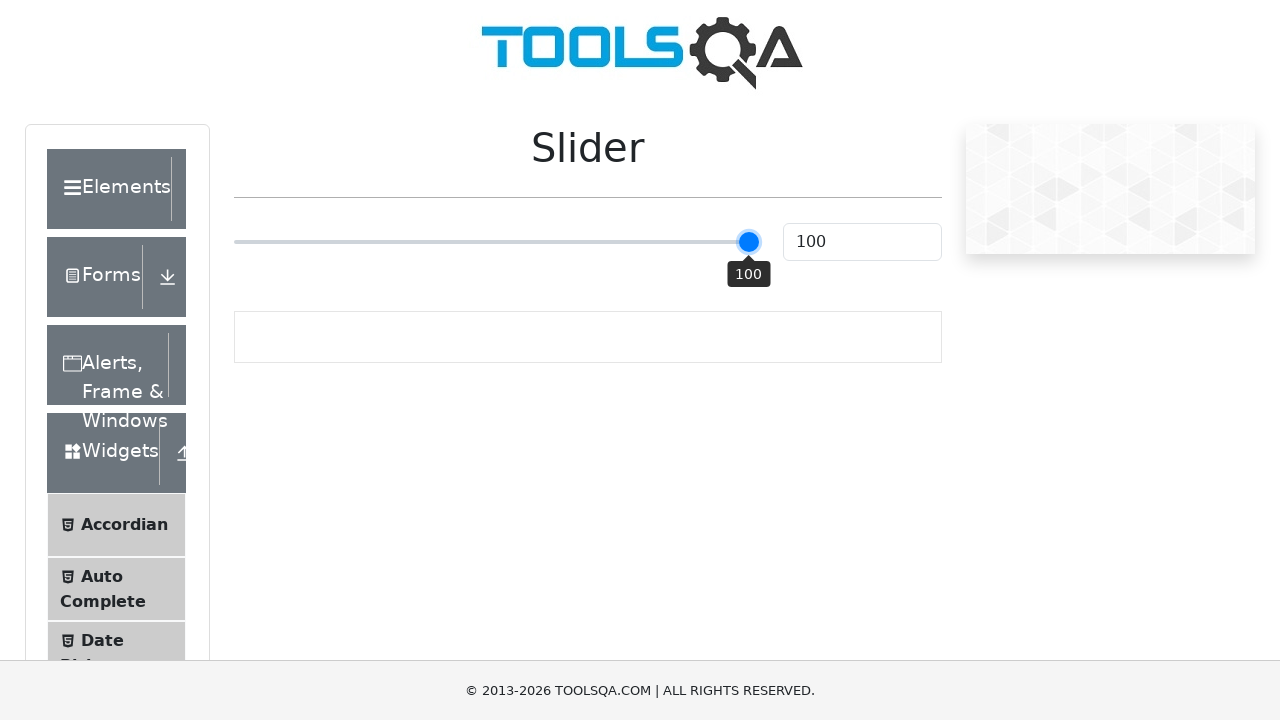